Navigates to multiple pages of the Calley website and takes screenshots at different viewport resolutions

Starting URL: https://www.getcalley.com/

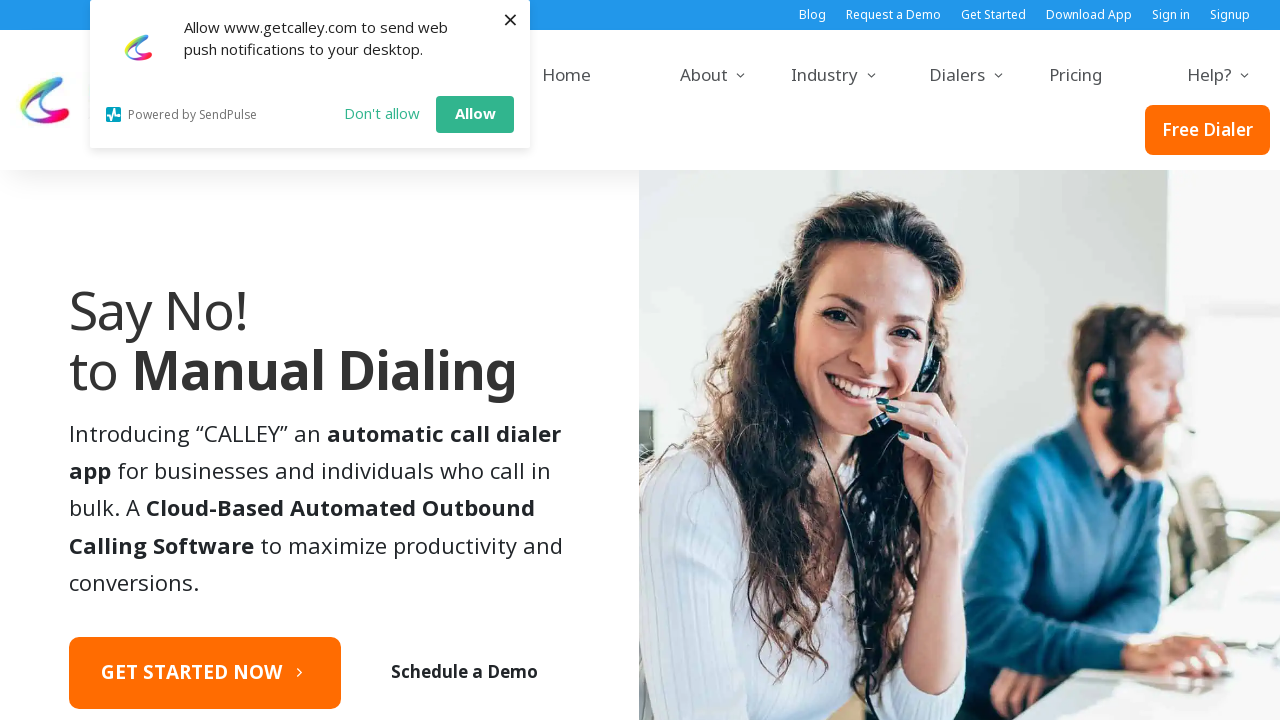

Navigated to Calley homepage: https://www.getcalley.com/
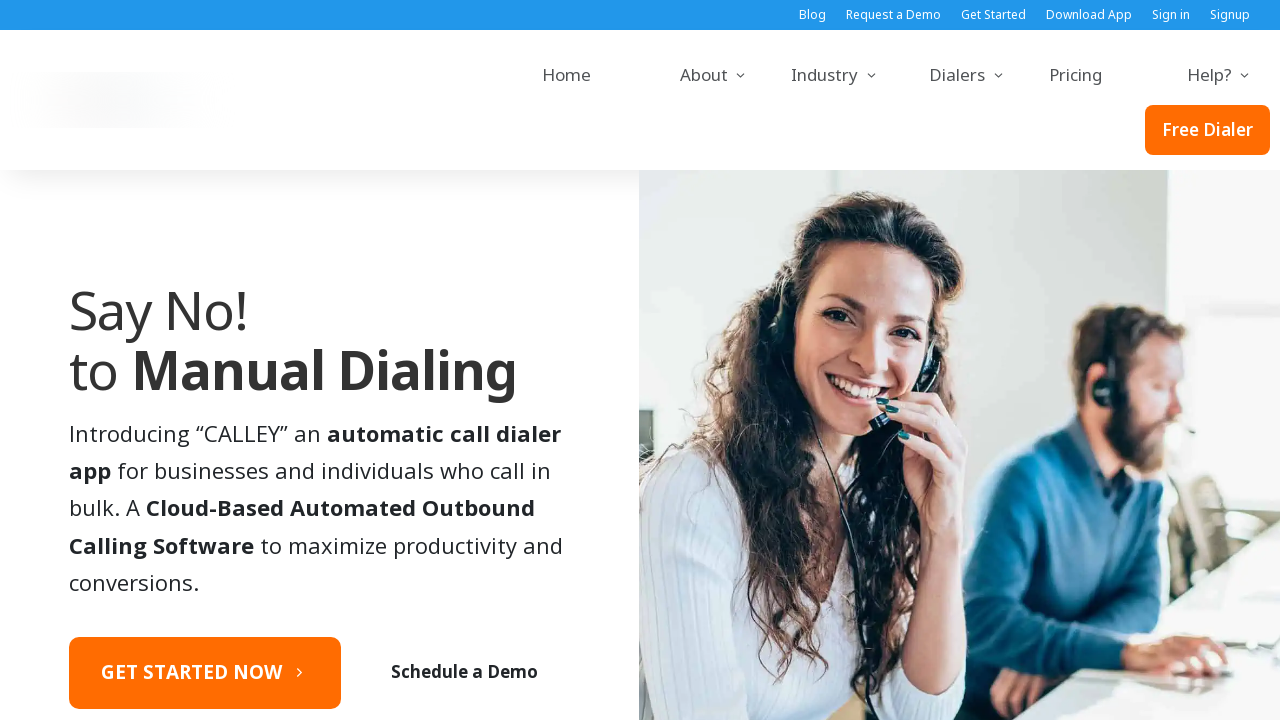

Set viewport to 1920x1080
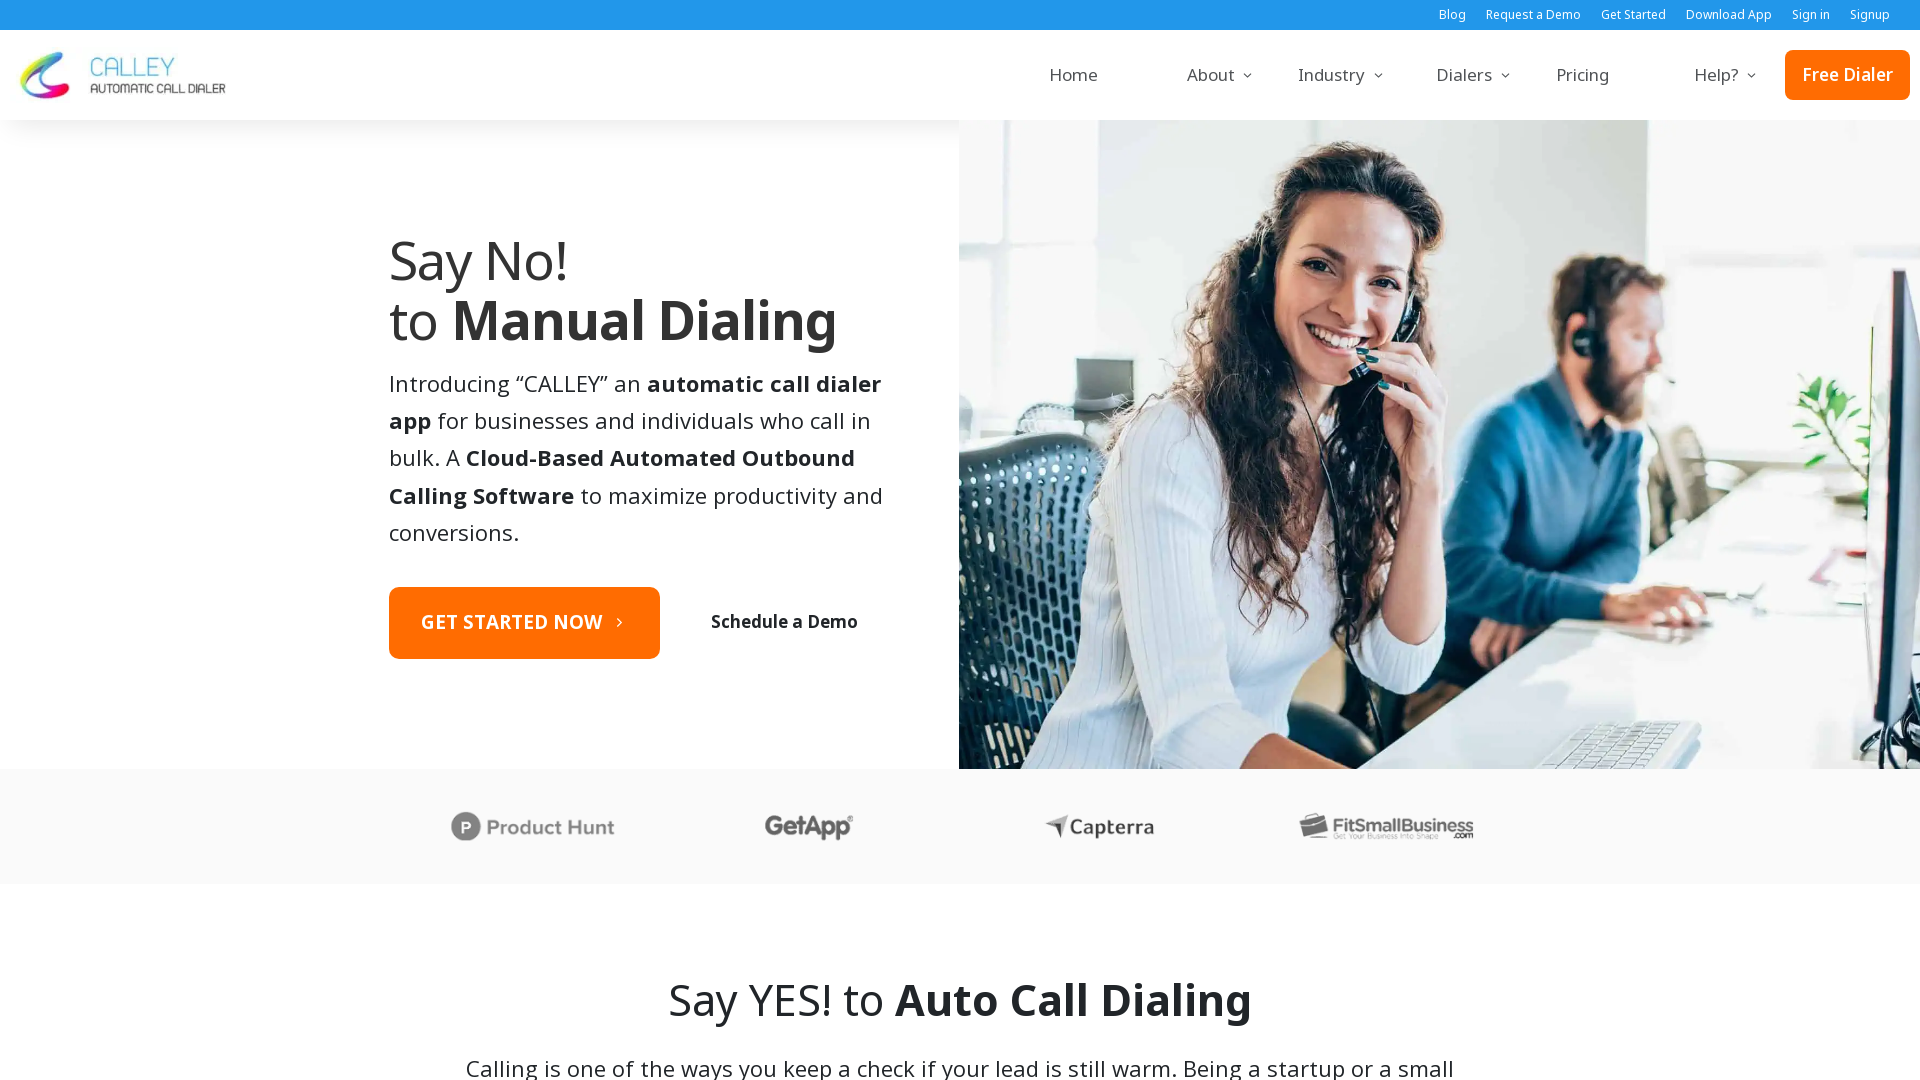

Waited for page to adjust to 1920x1080 viewport
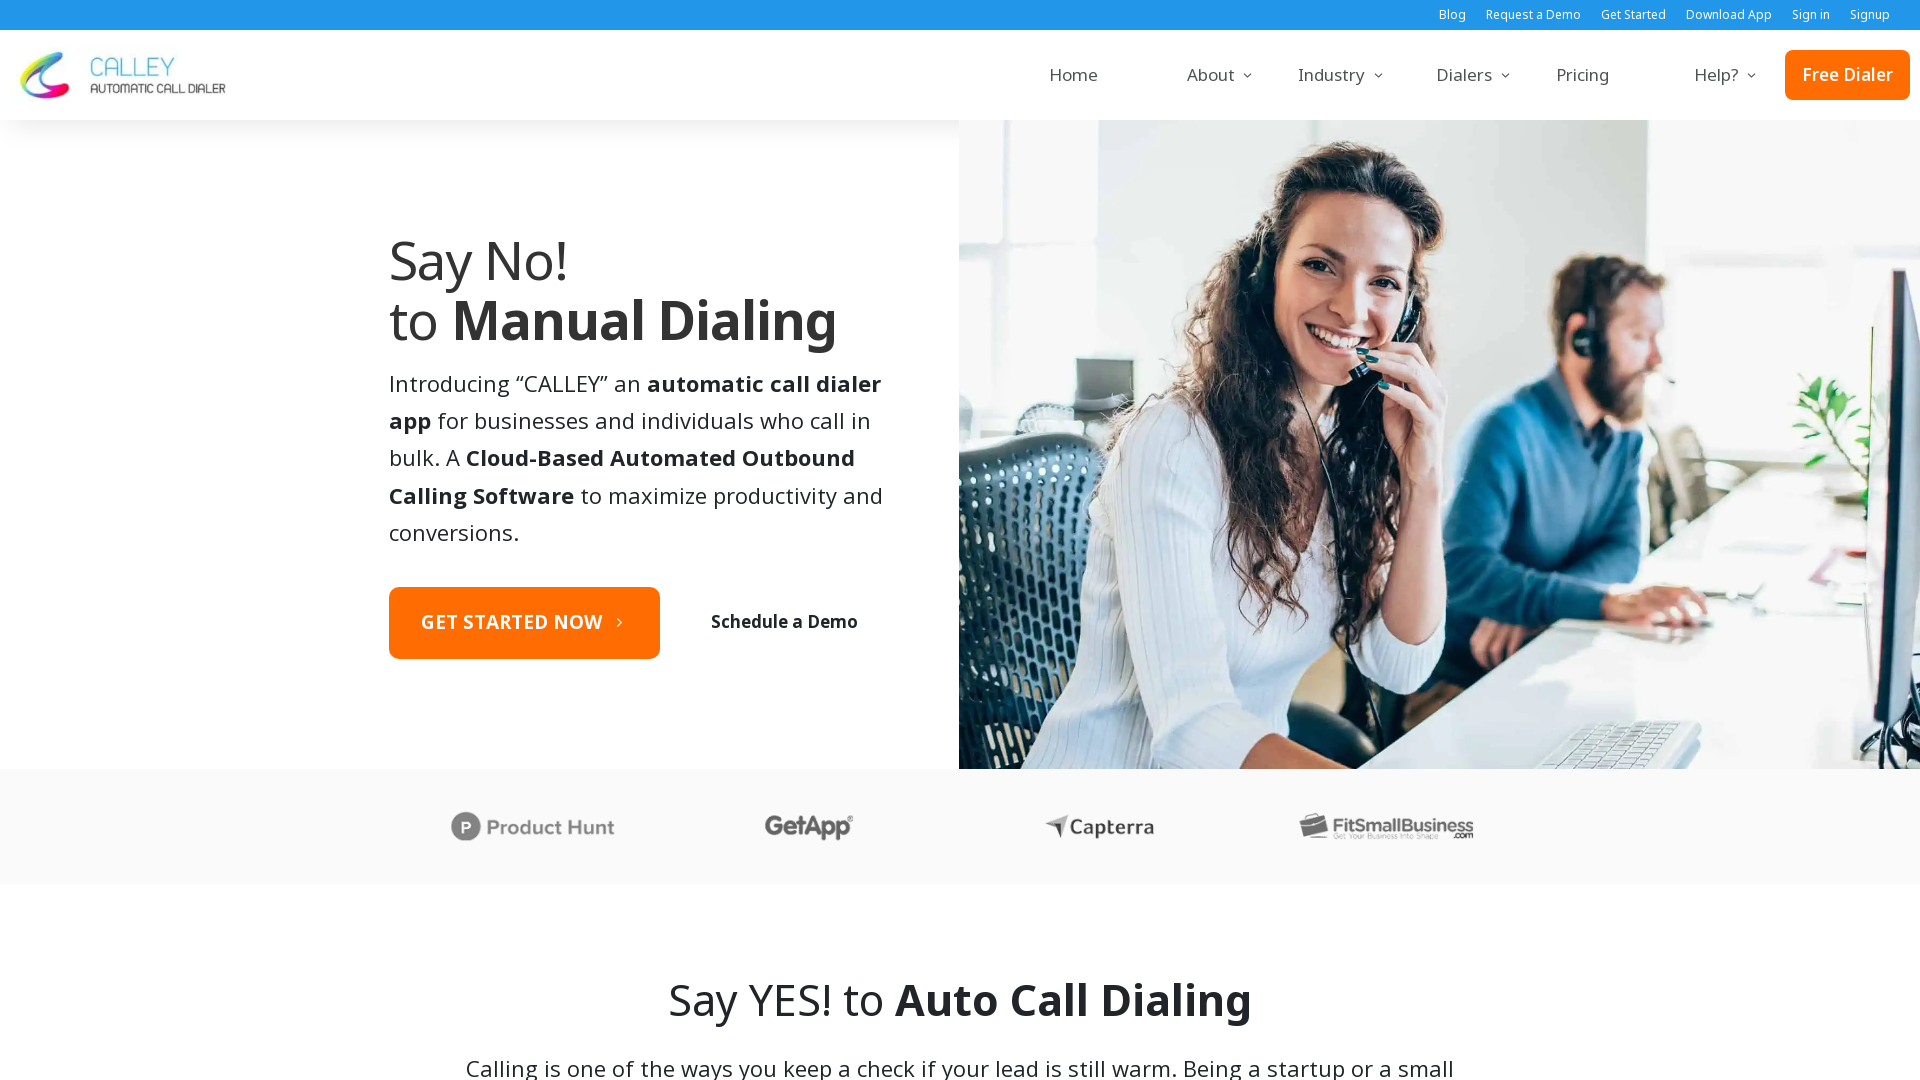

Set viewport to 1366x768
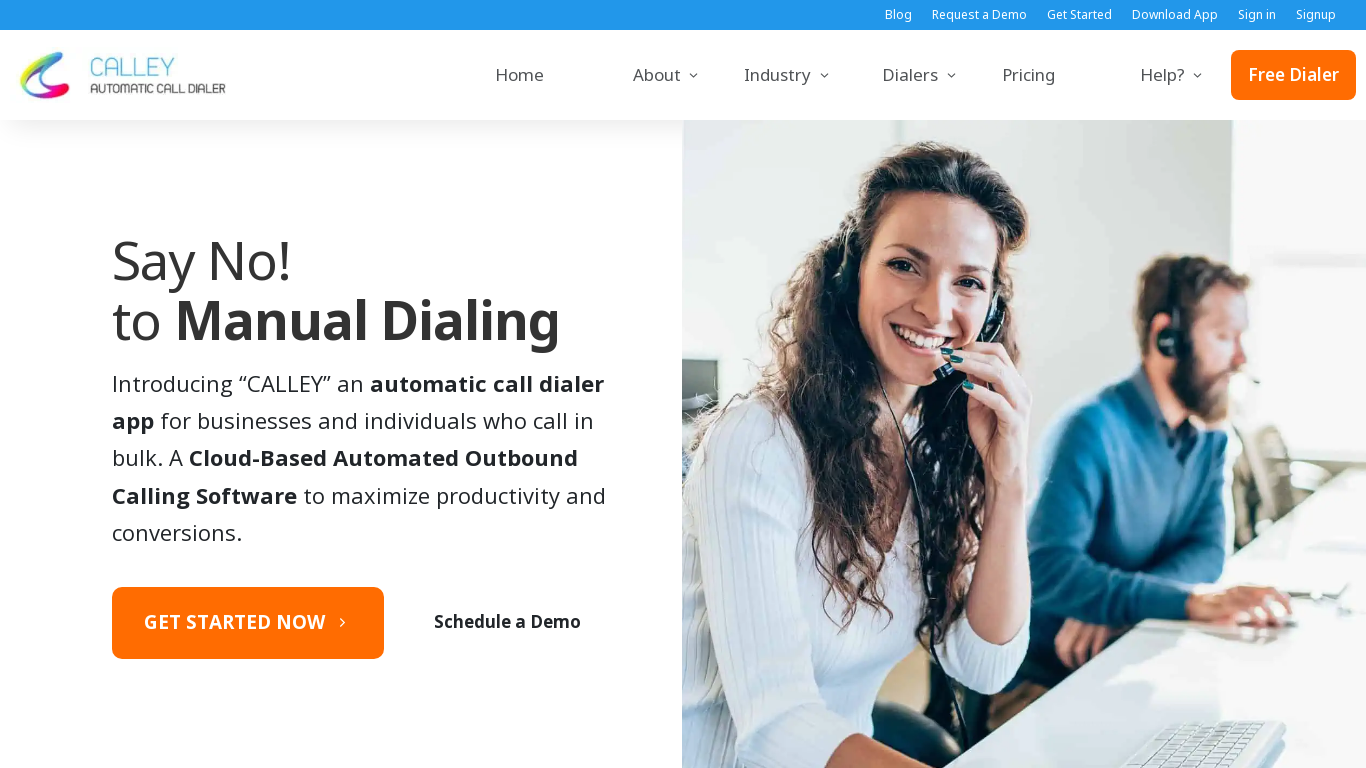

Waited for page to adjust to 1366x768 viewport
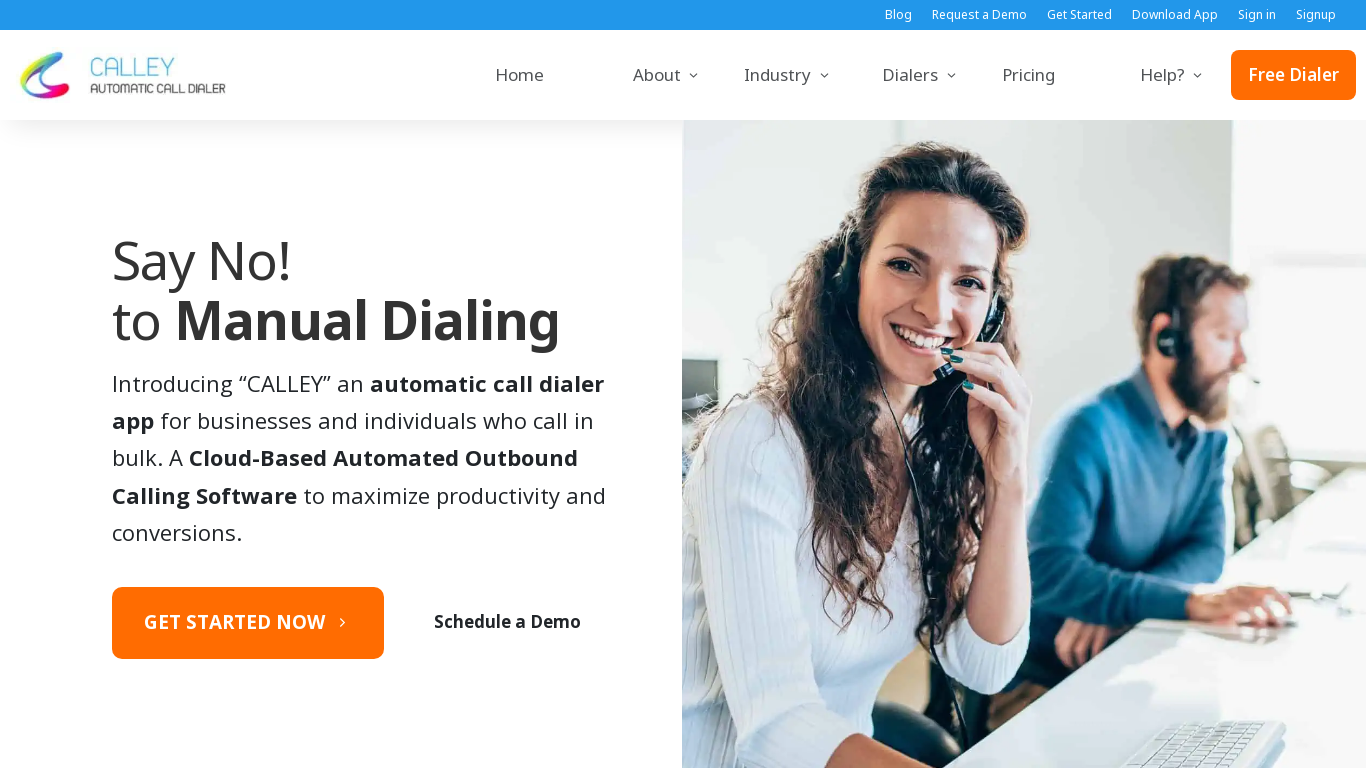

Set viewport to 1536x864
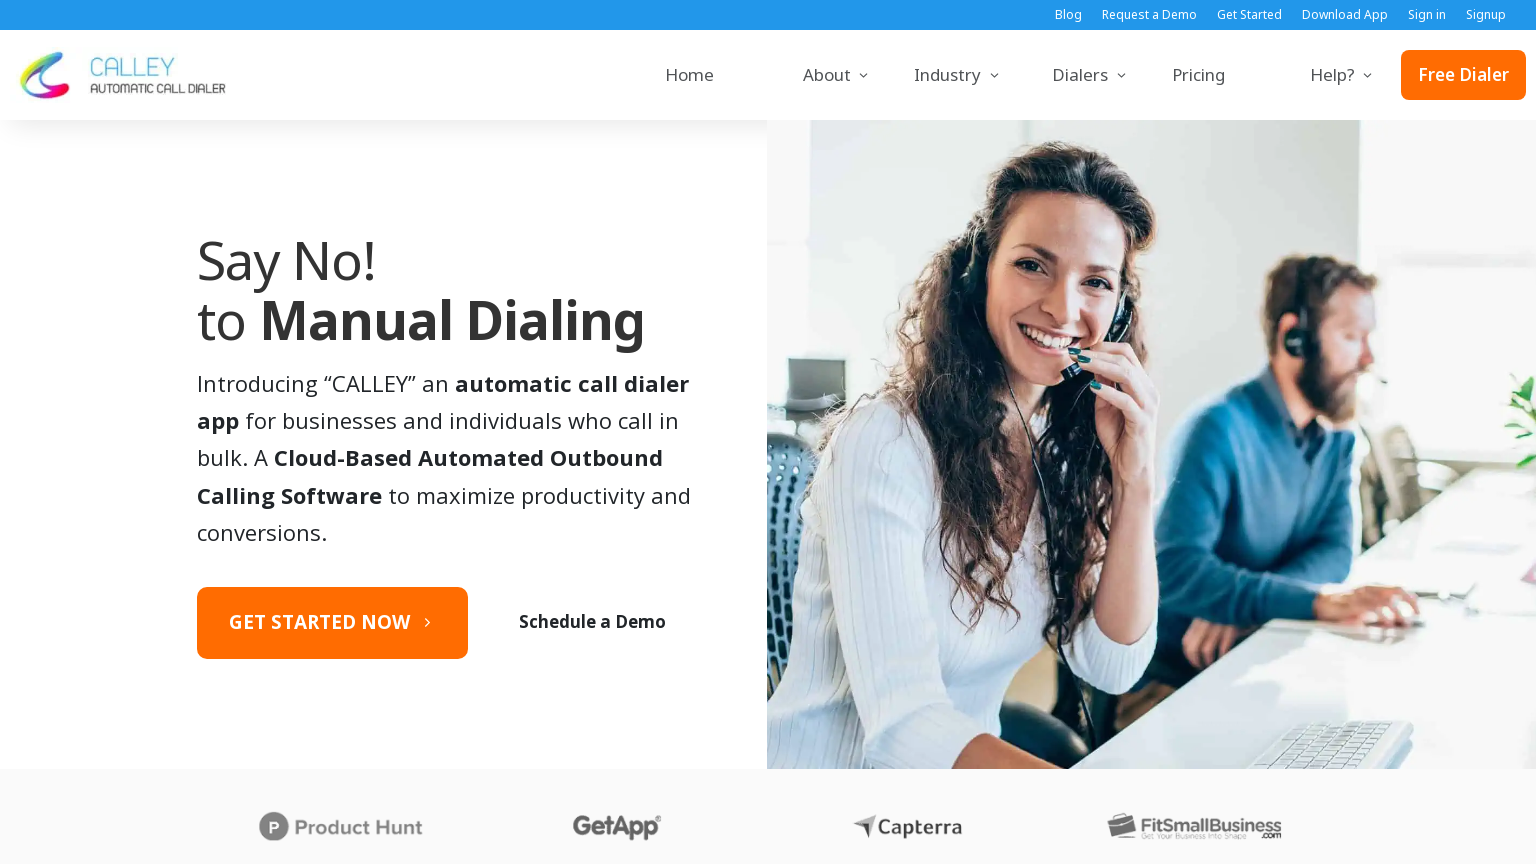

Waited for page to adjust to 1536x864 viewport
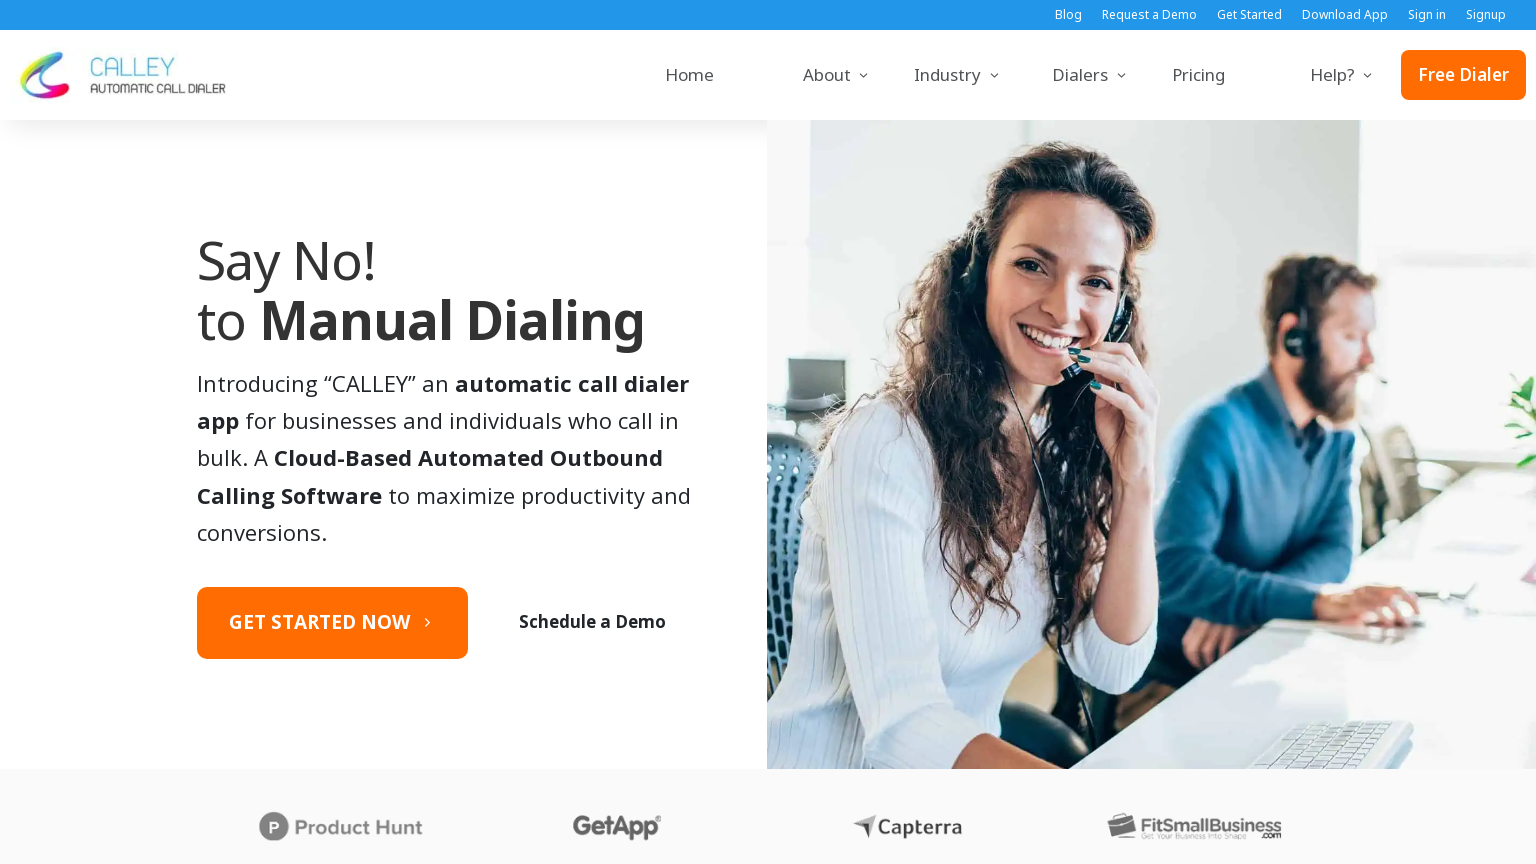

Navigated to https://www.getcalley.com/calley-lifetime-offer/
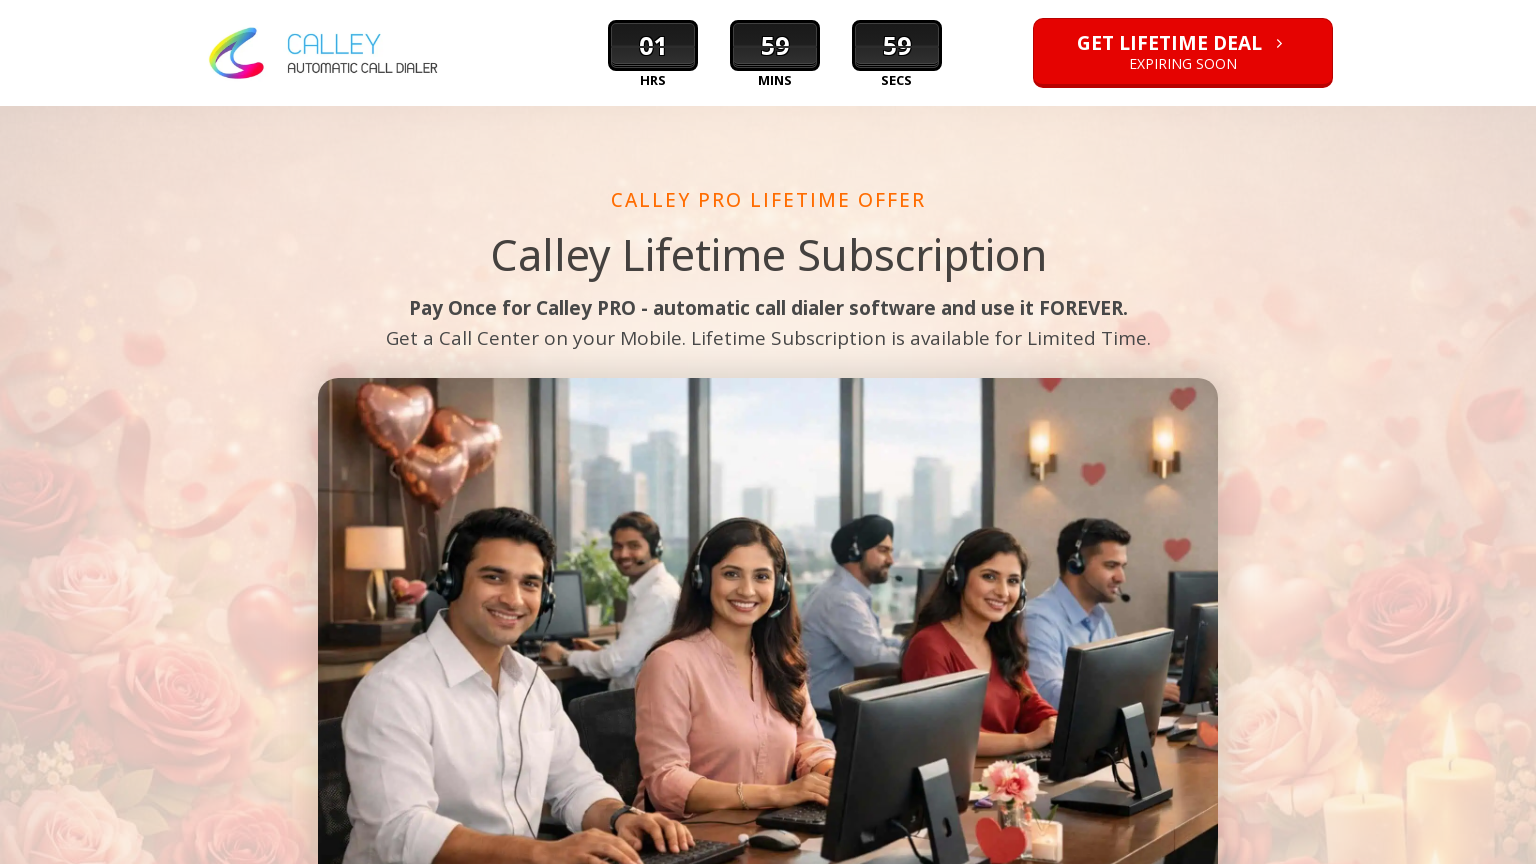

Set viewport to 1920x1080
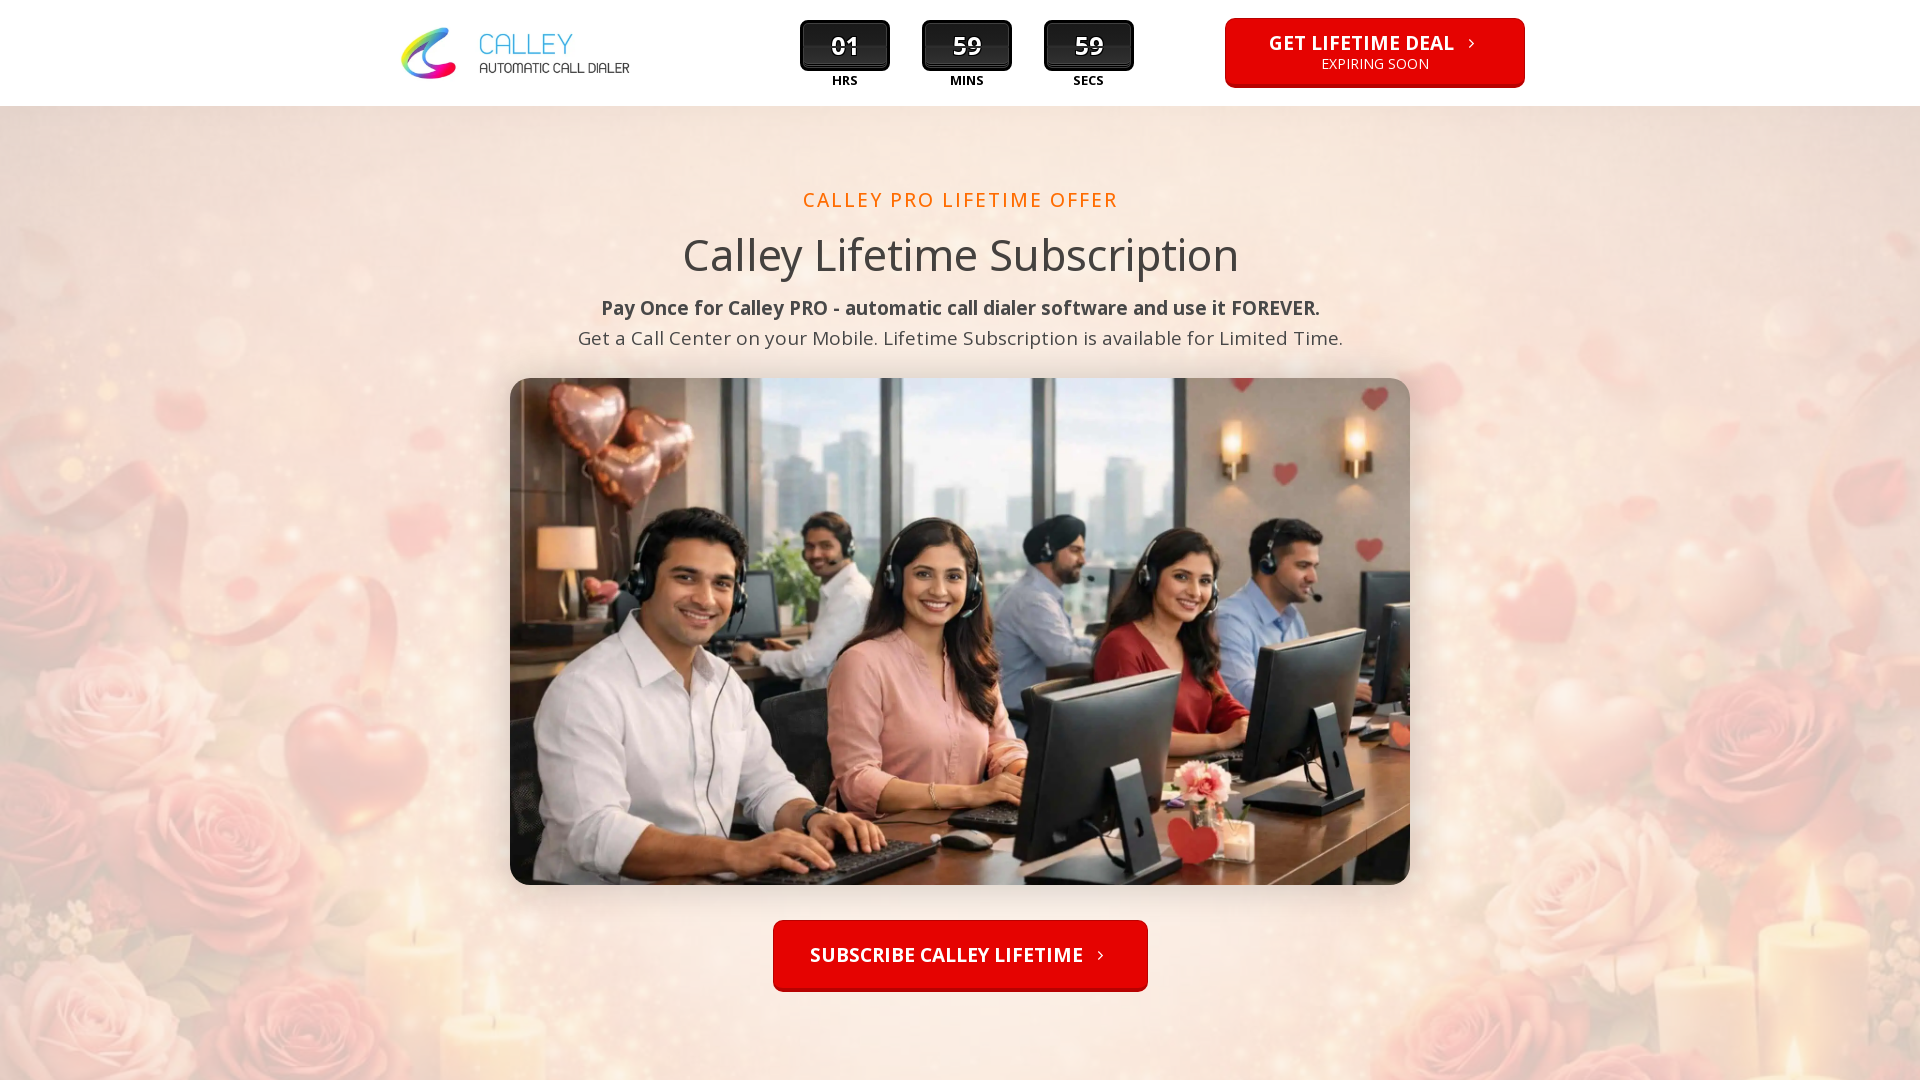

Waited for page to adjust to 1920x1080 viewport
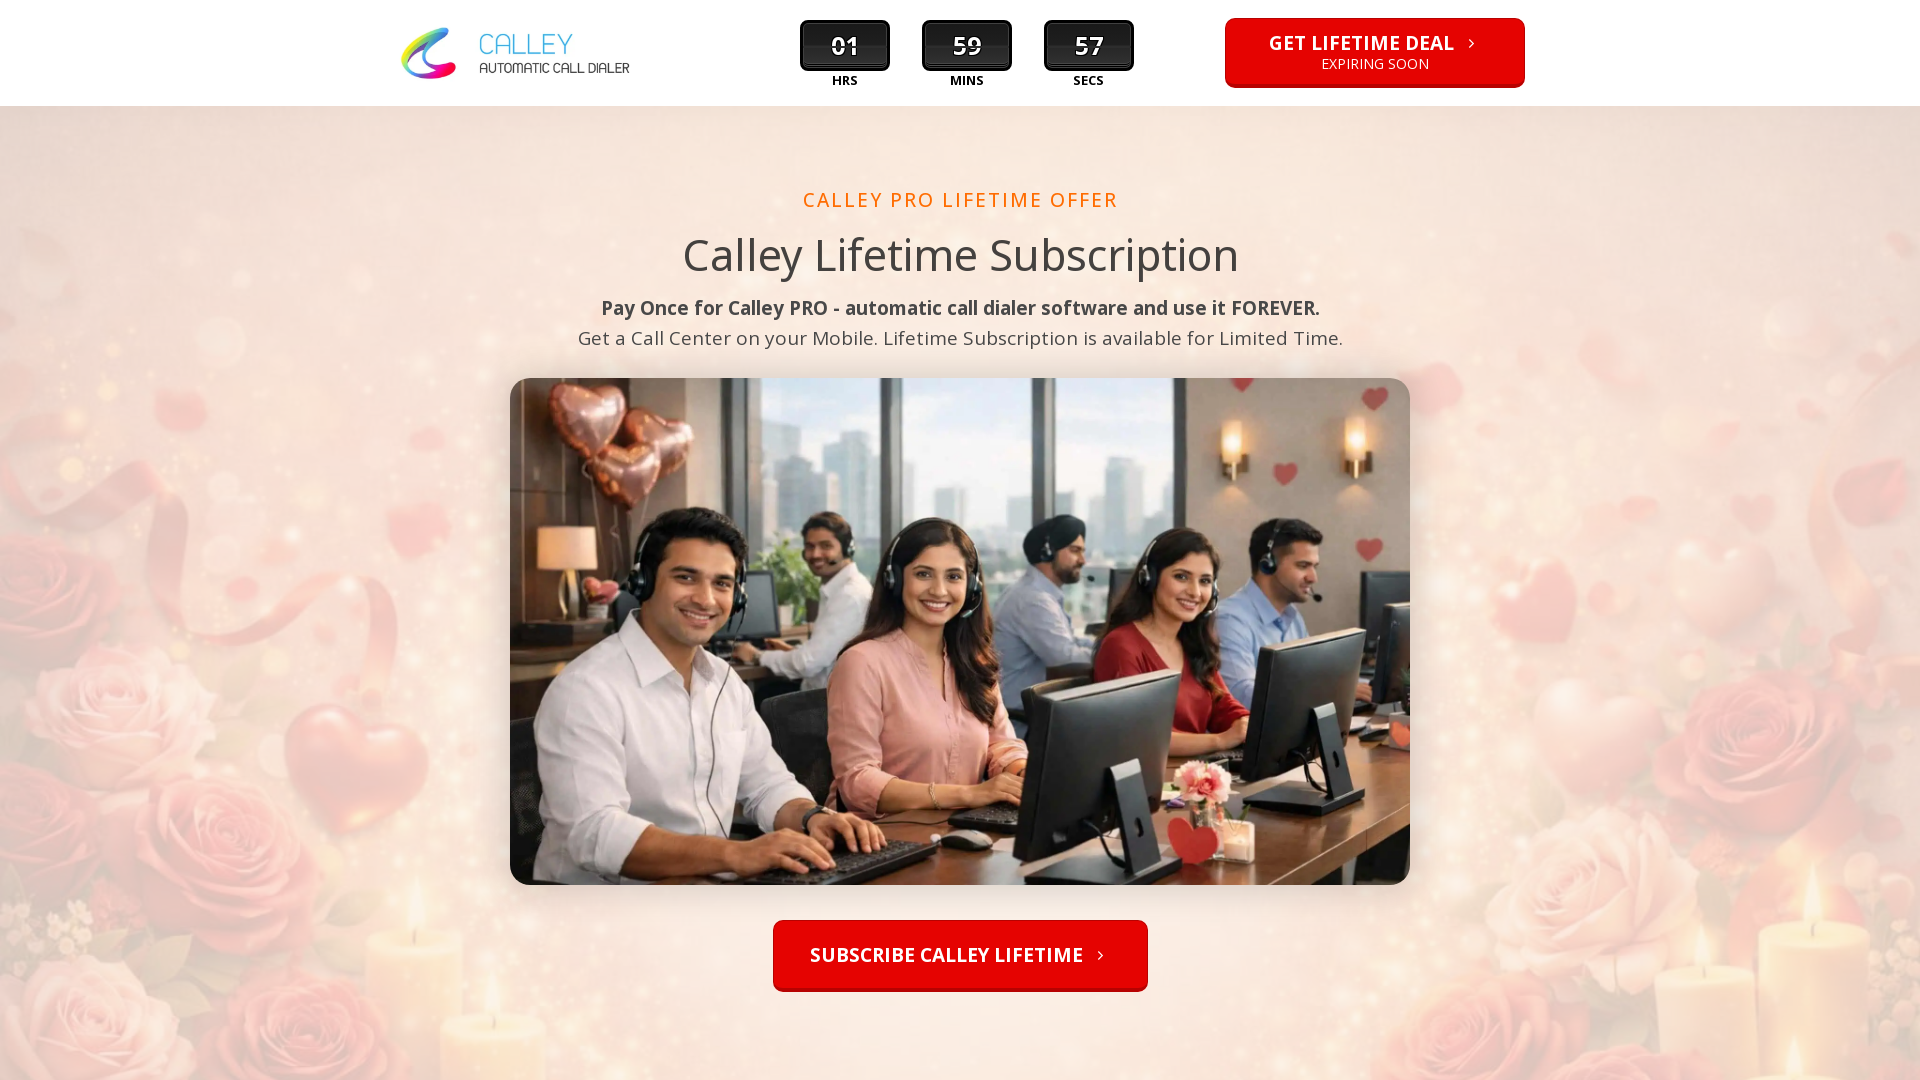

Set viewport to 1366x768
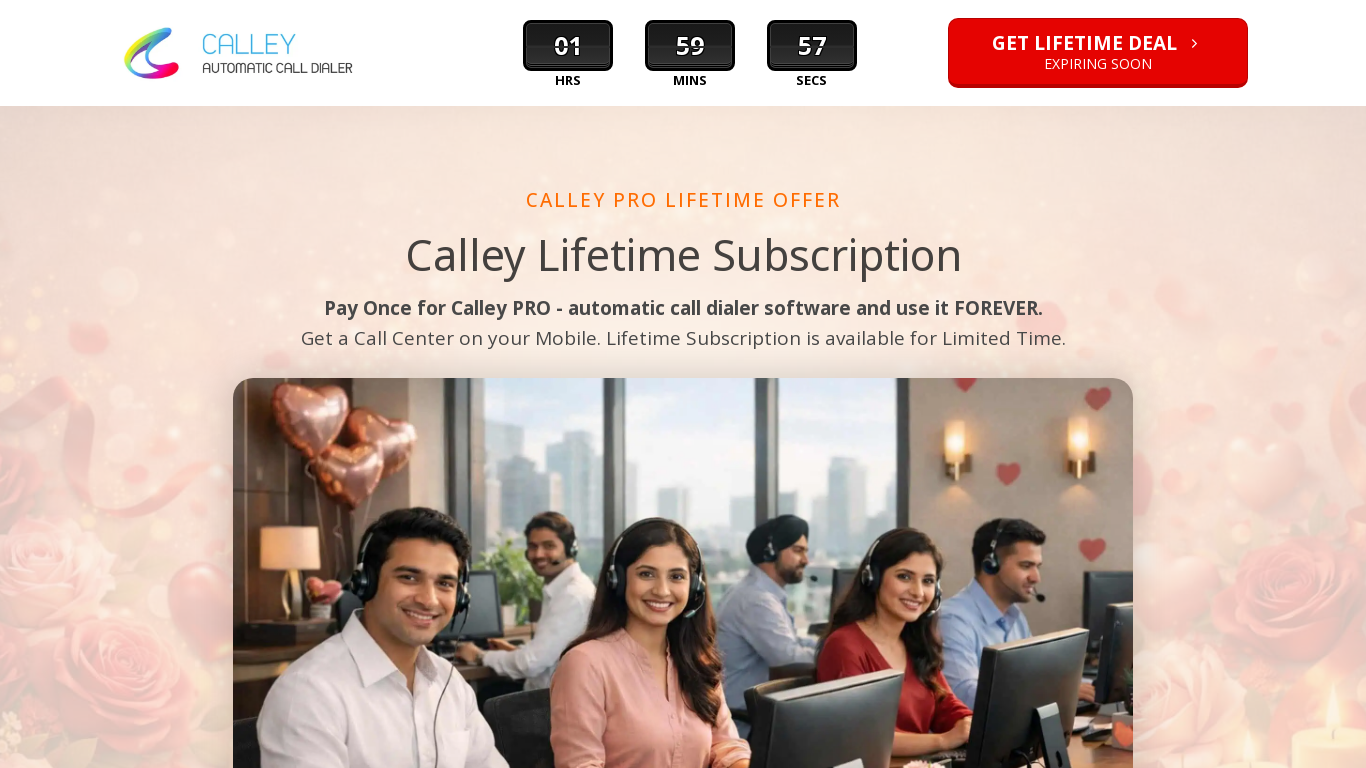

Waited for page to adjust to 1366x768 viewport
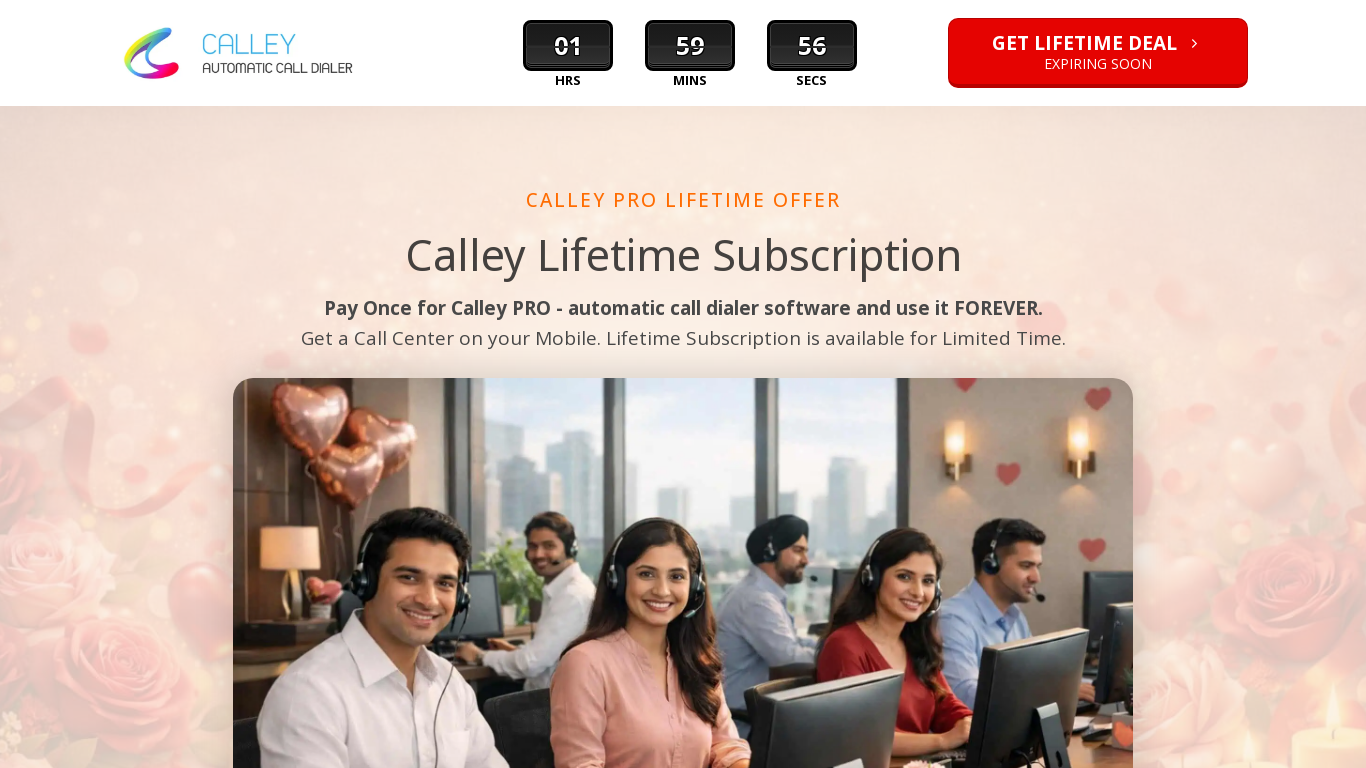

Set viewport to 1536x864
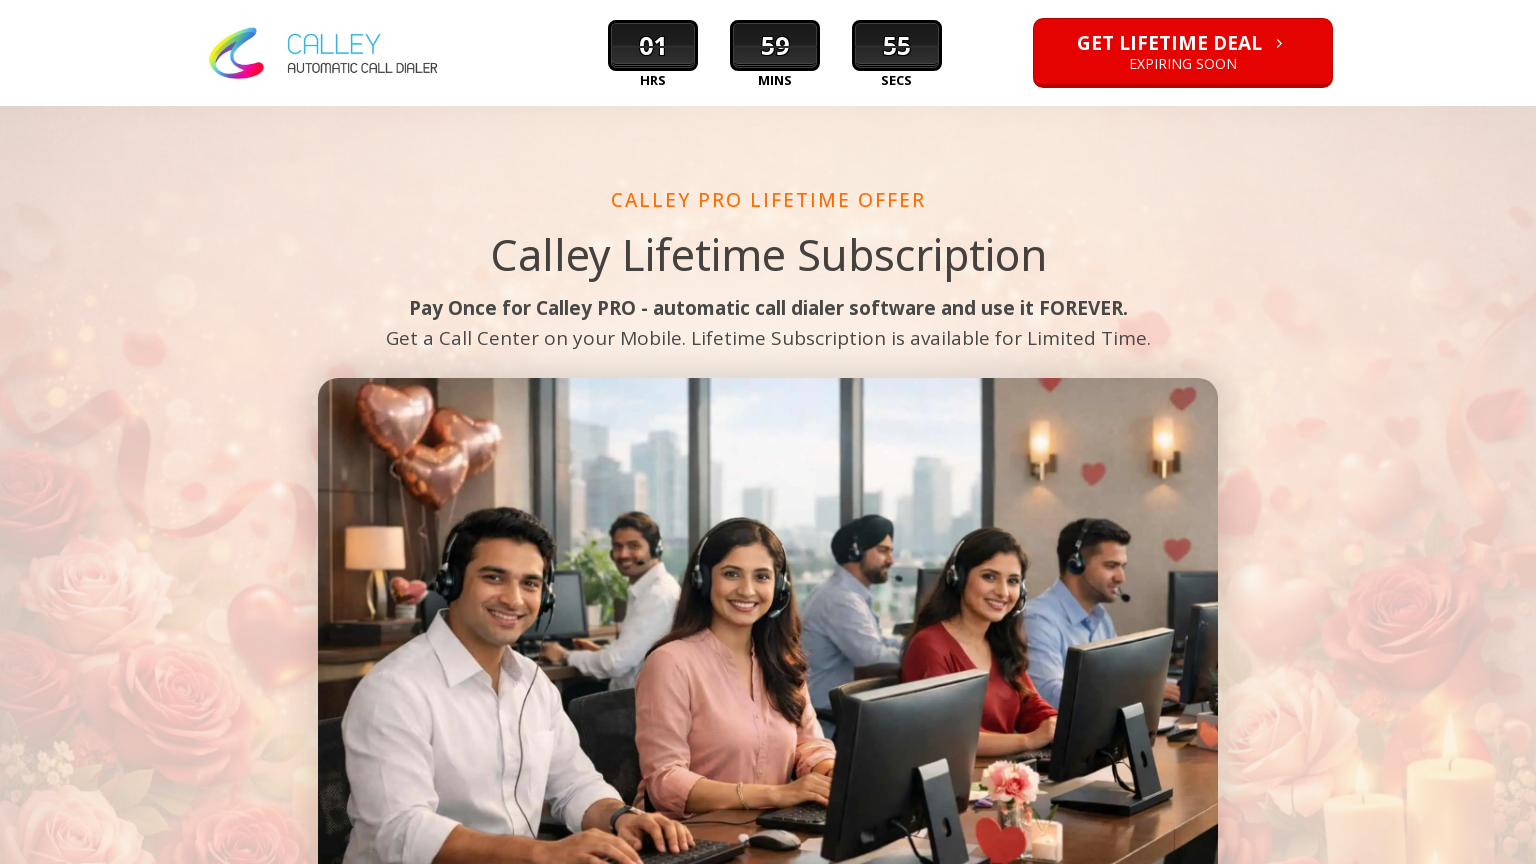

Waited for page to adjust to 1536x864 viewport
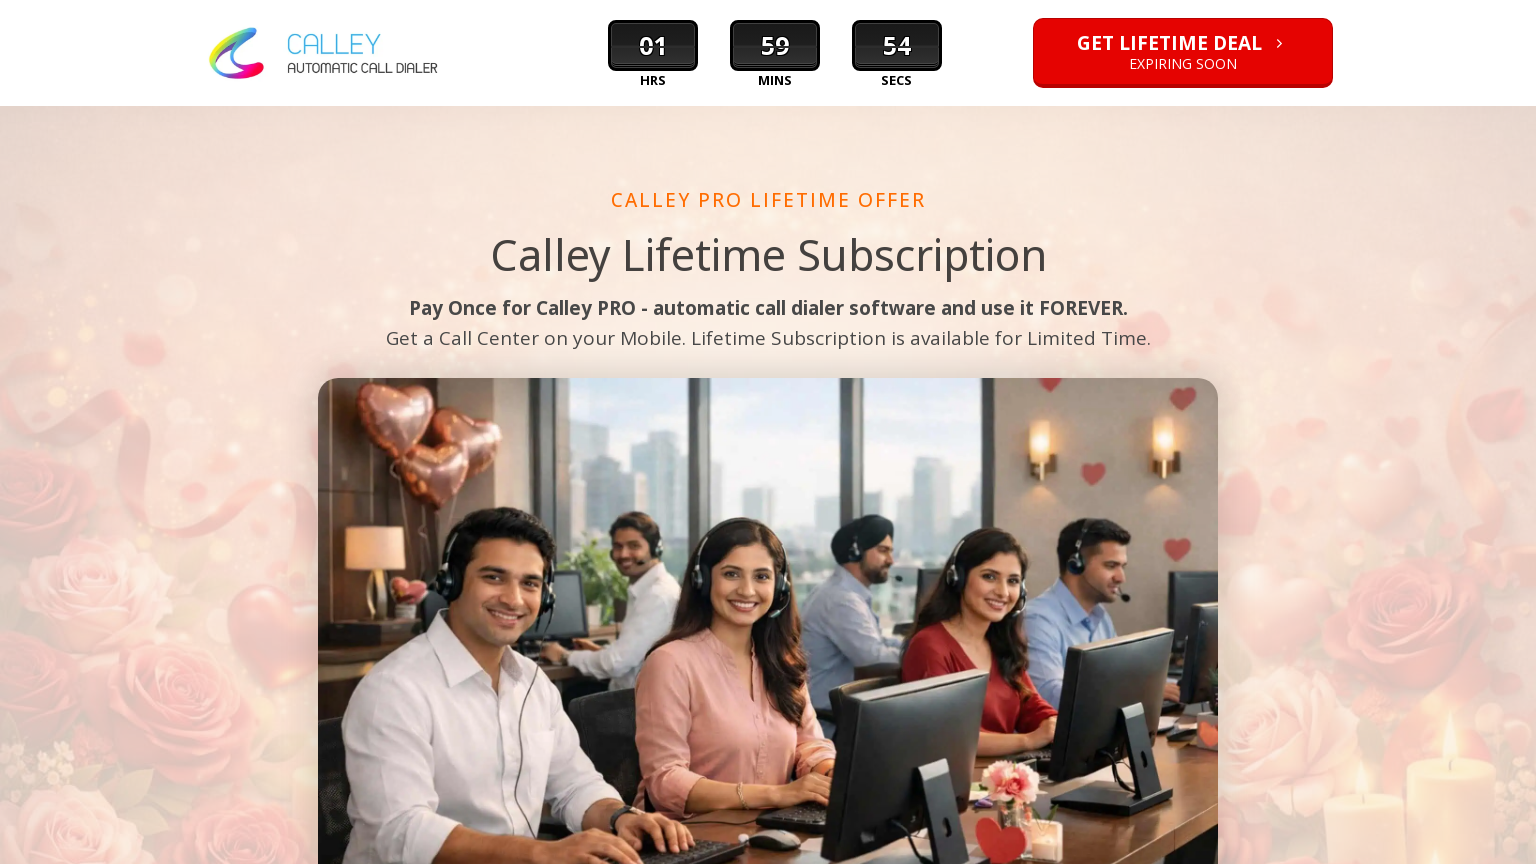

Navigated to https://www.getcalley.com/see-a-demo/
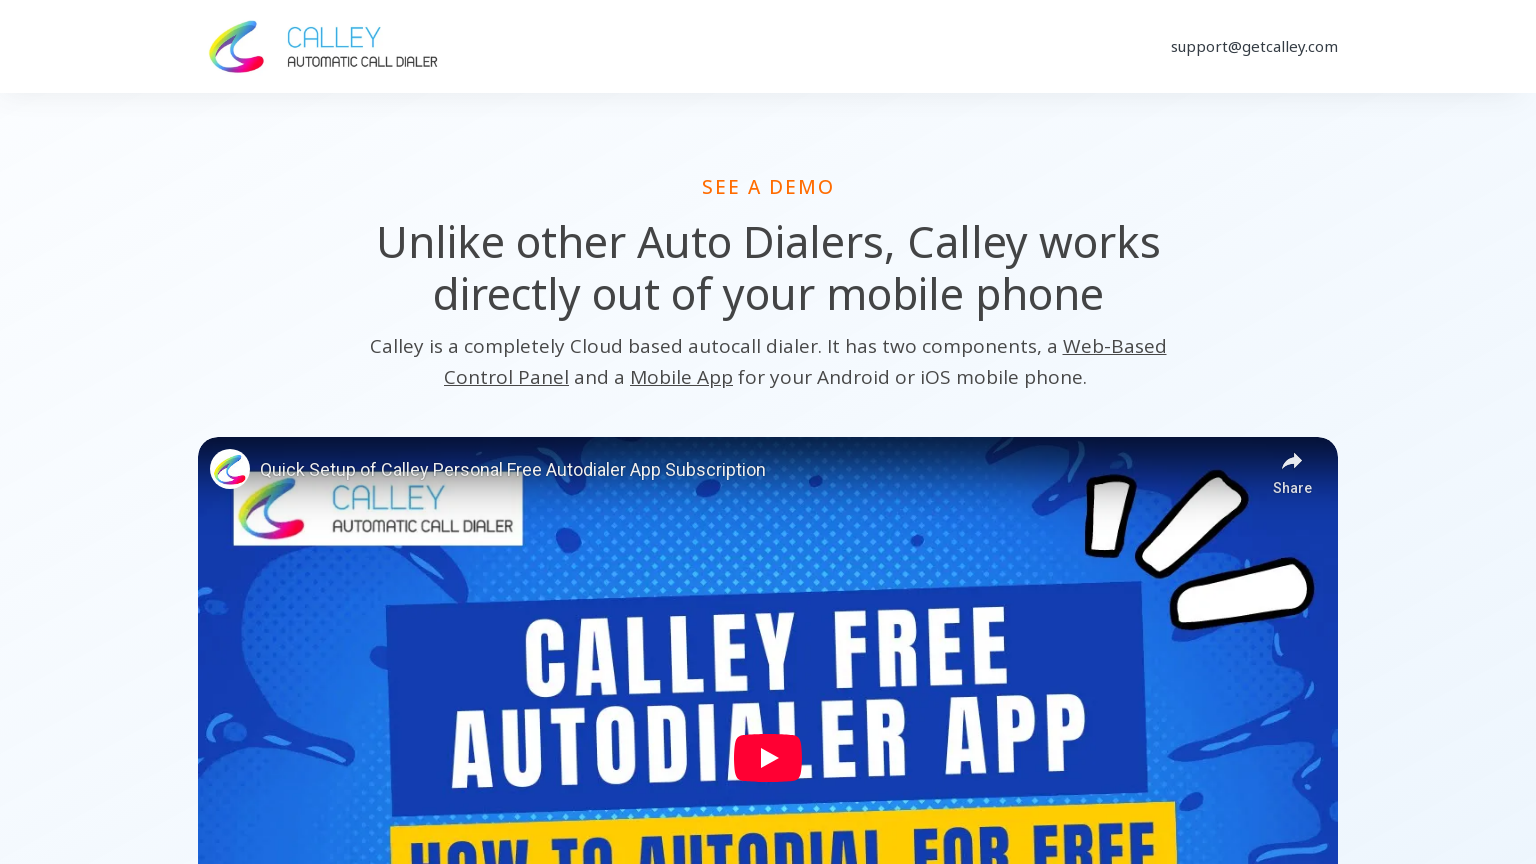

Set viewport to 1920x1080
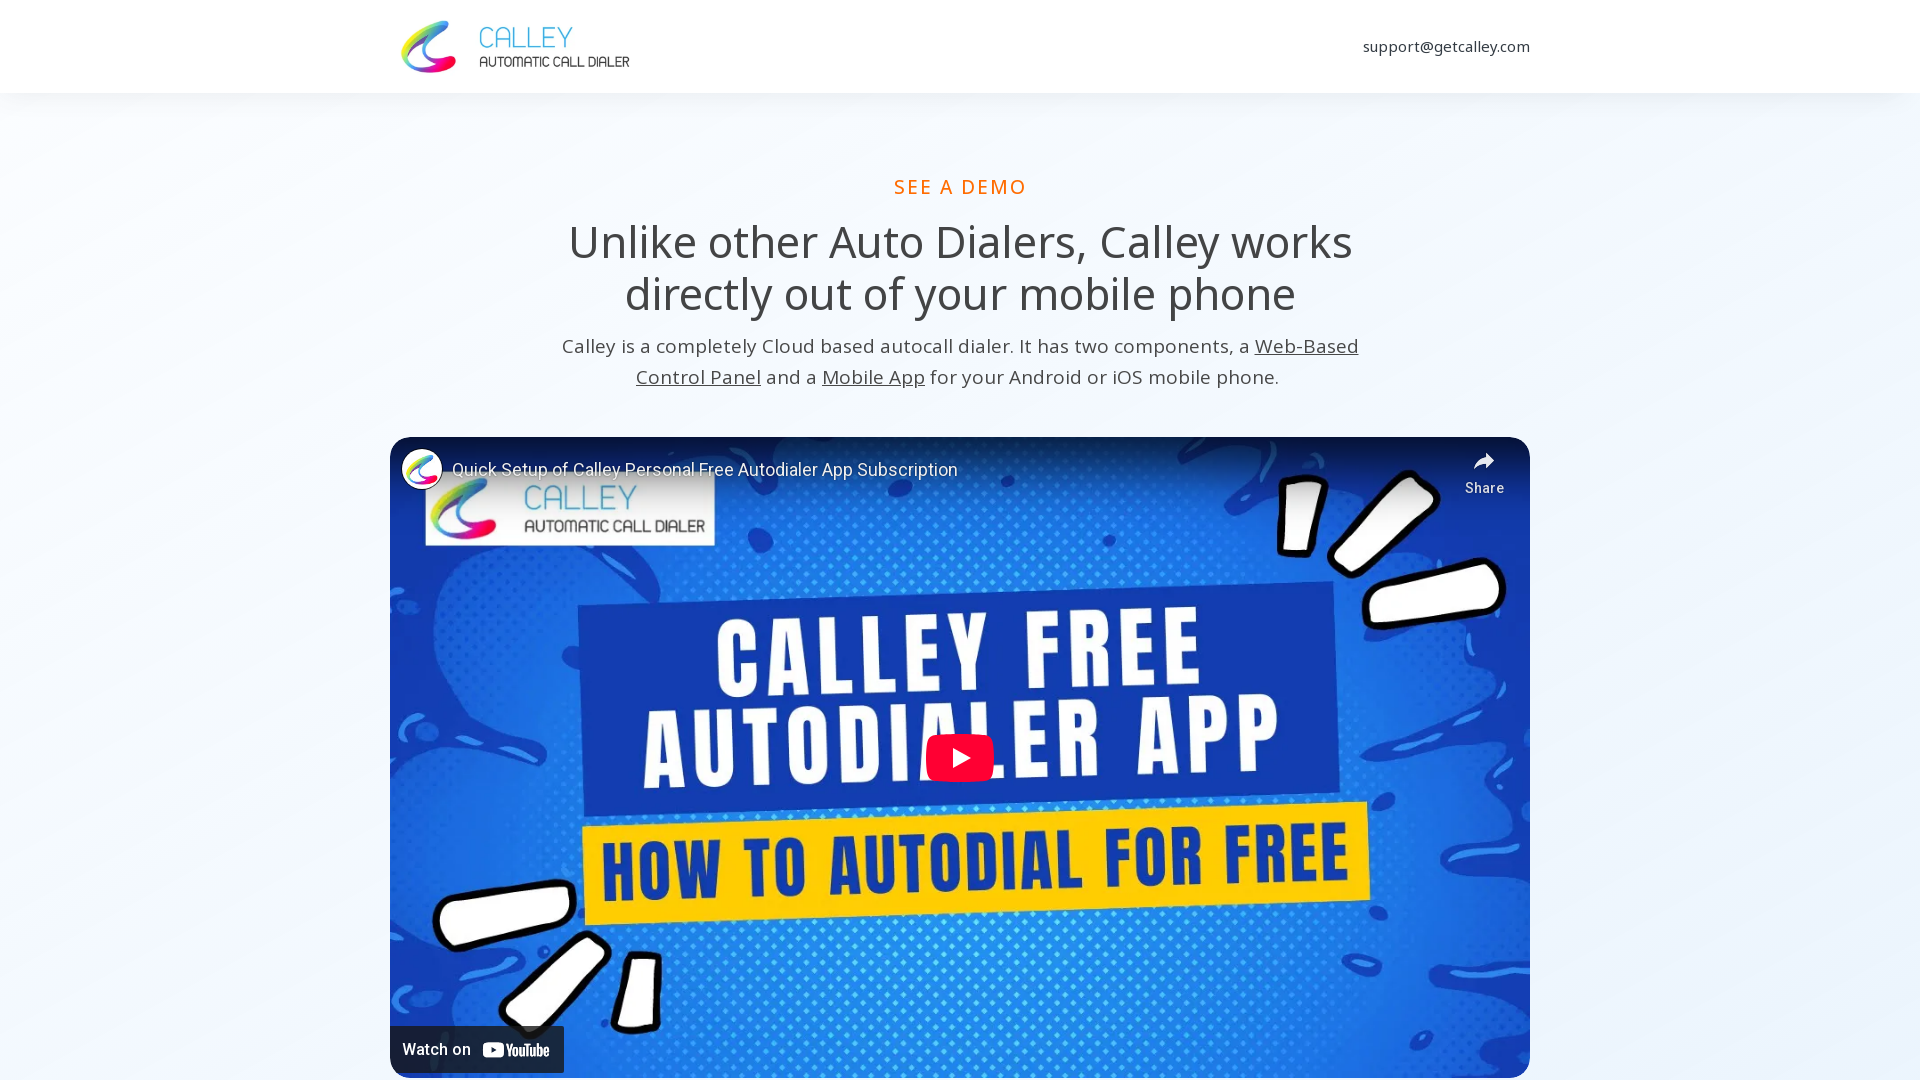

Waited for page to adjust to 1920x1080 viewport
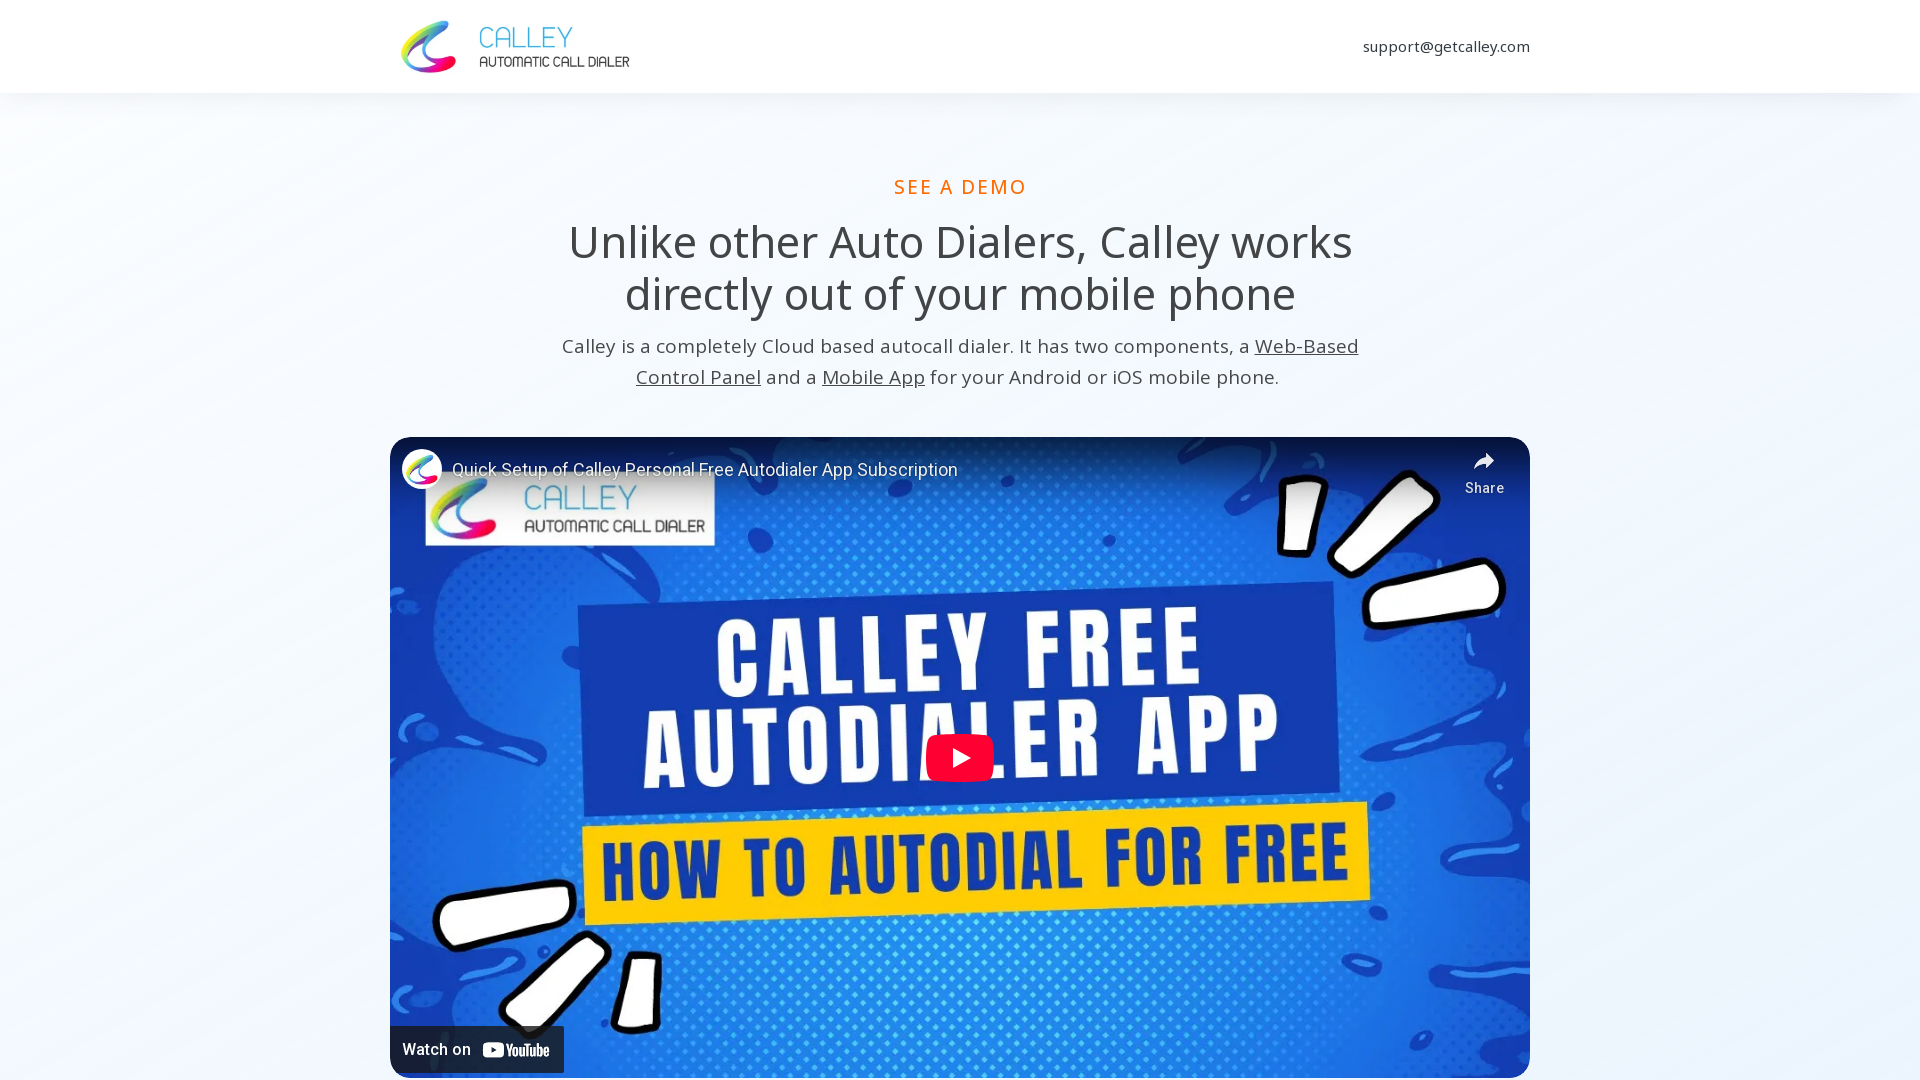

Set viewport to 1366x768
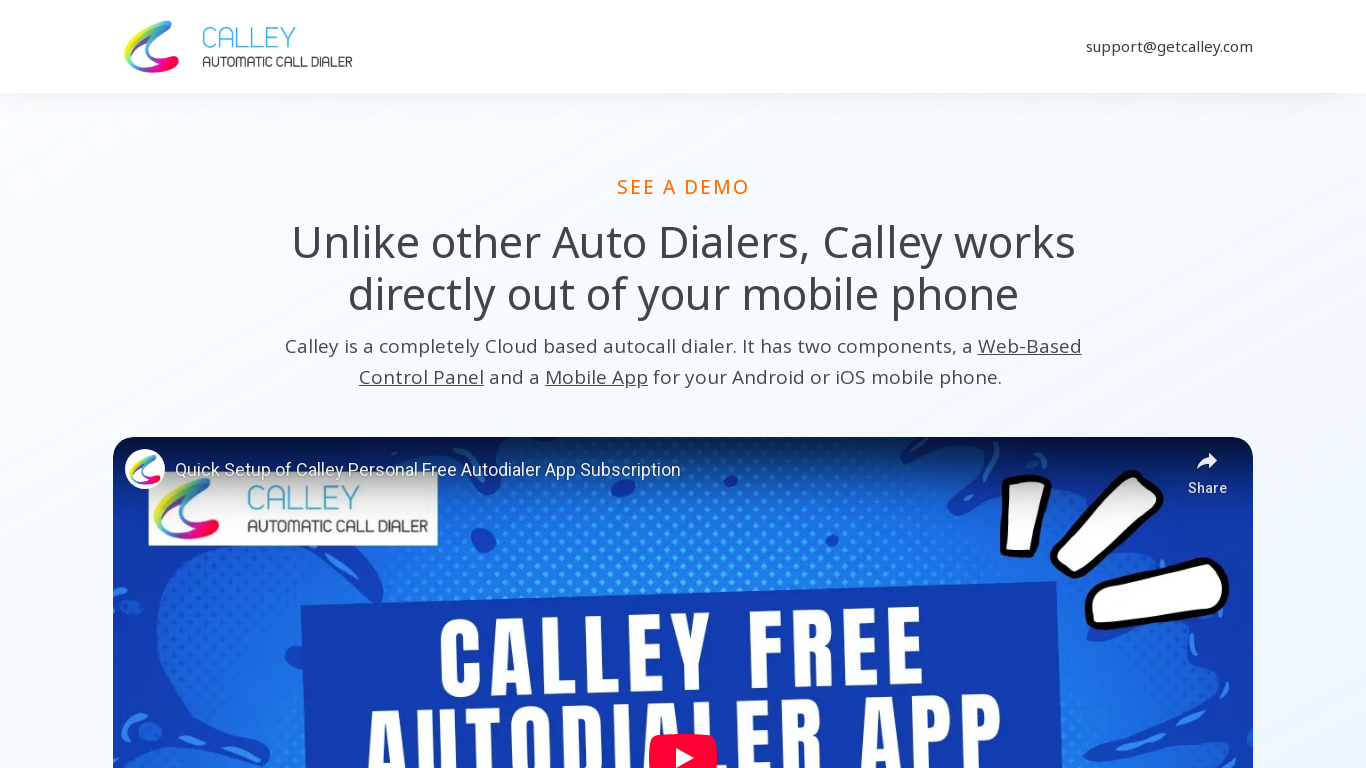

Waited for page to adjust to 1366x768 viewport
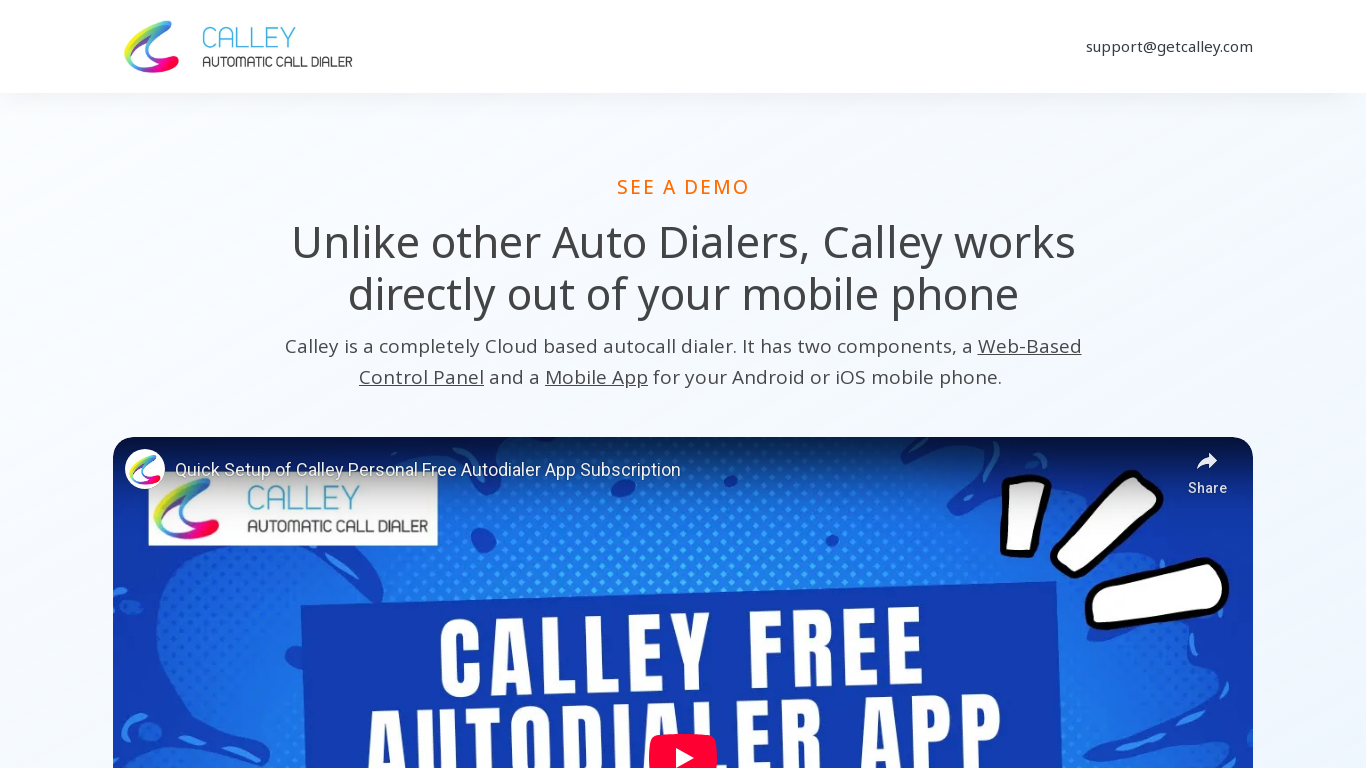

Set viewport to 1536x864
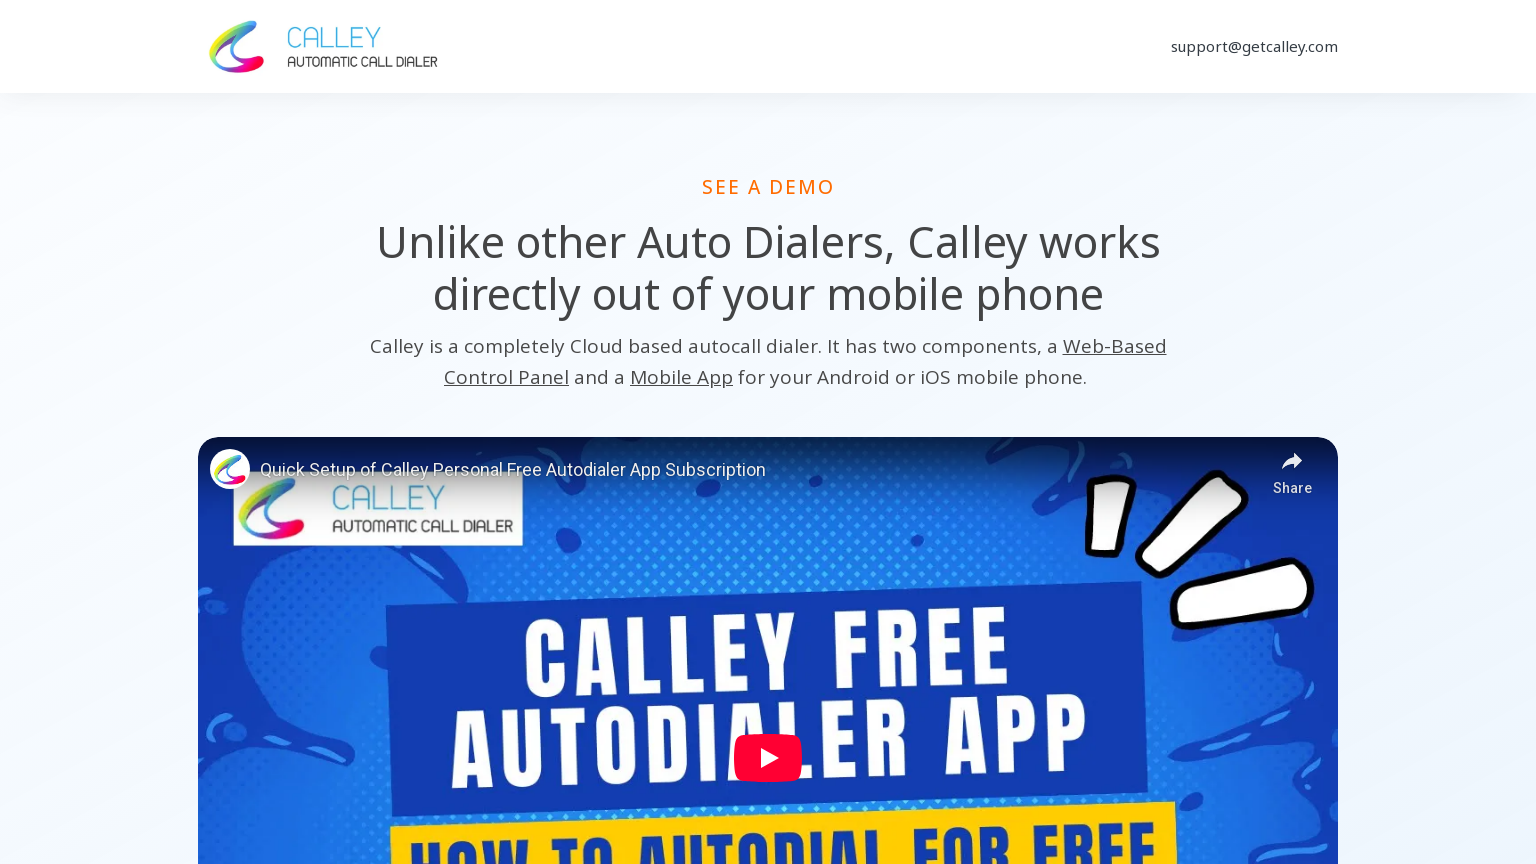

Waited for page to adjust to 1536x864 viewport
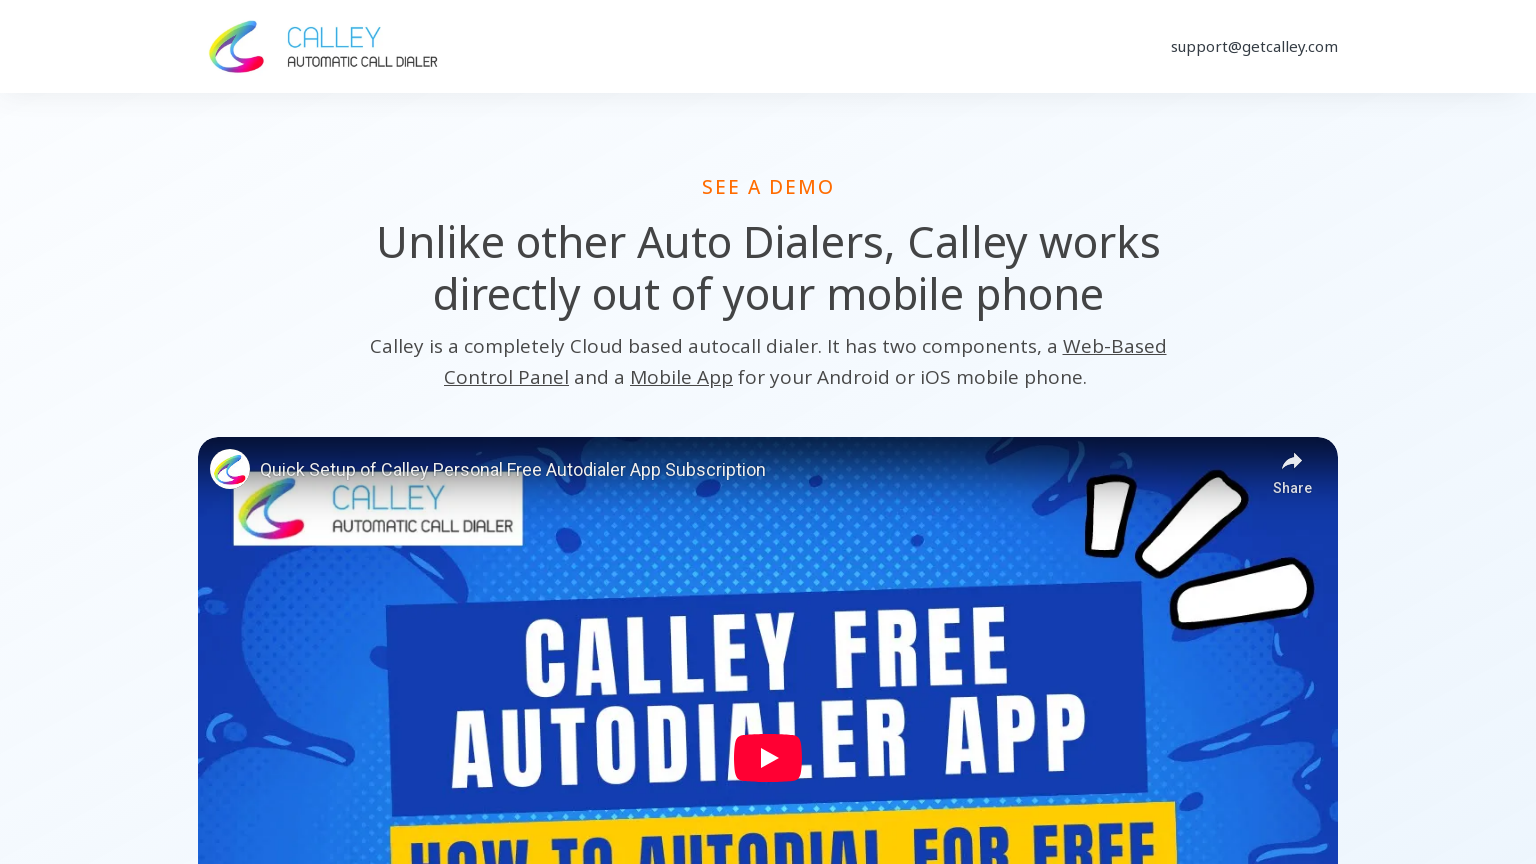

Navigated to https://www.getcalley.com/calley-teams-features/
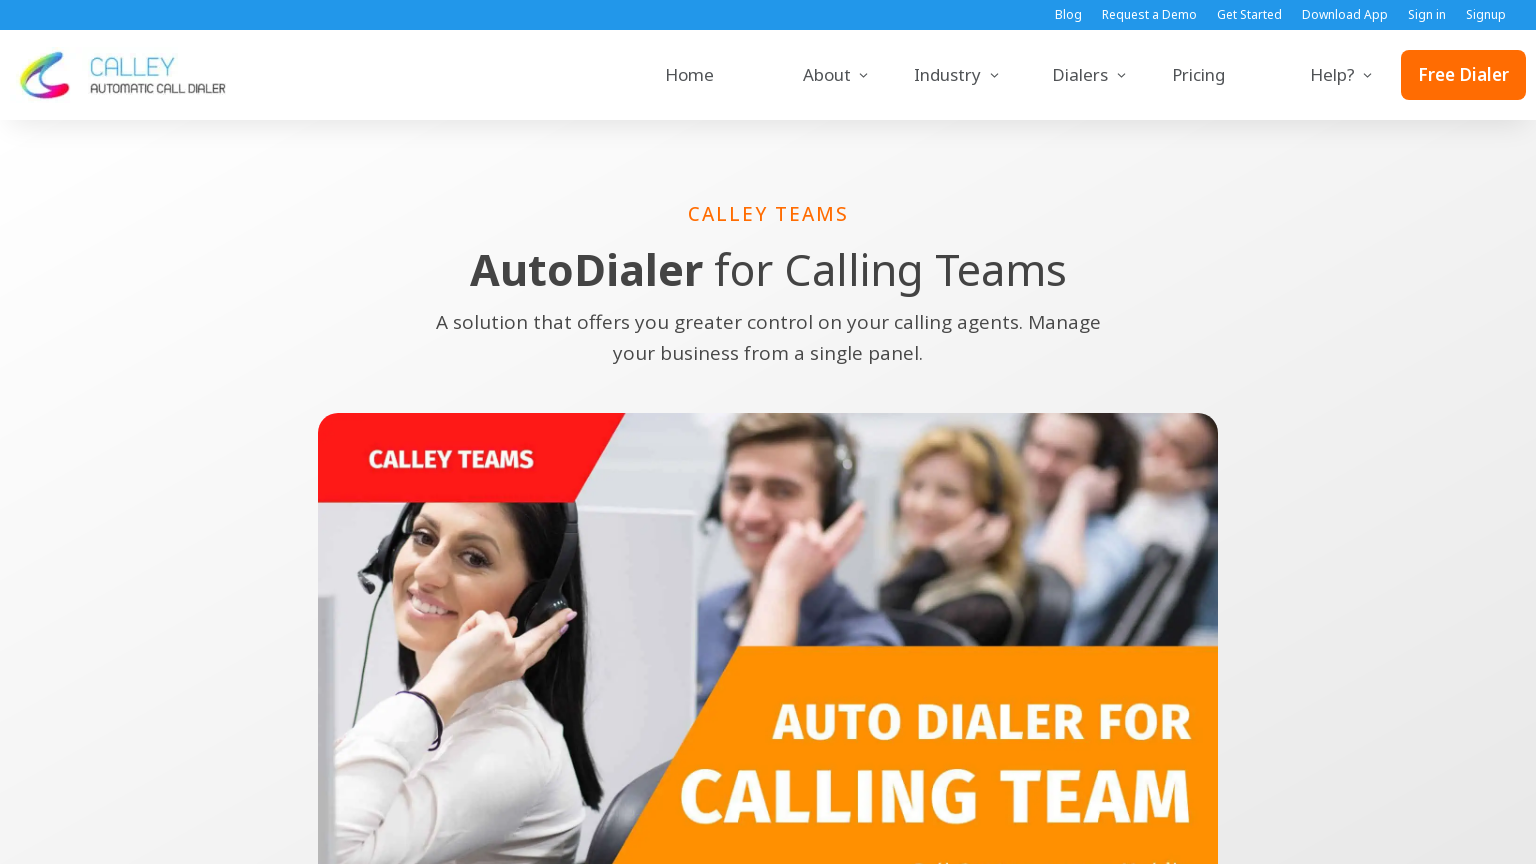

Set viewport to 1920x1080
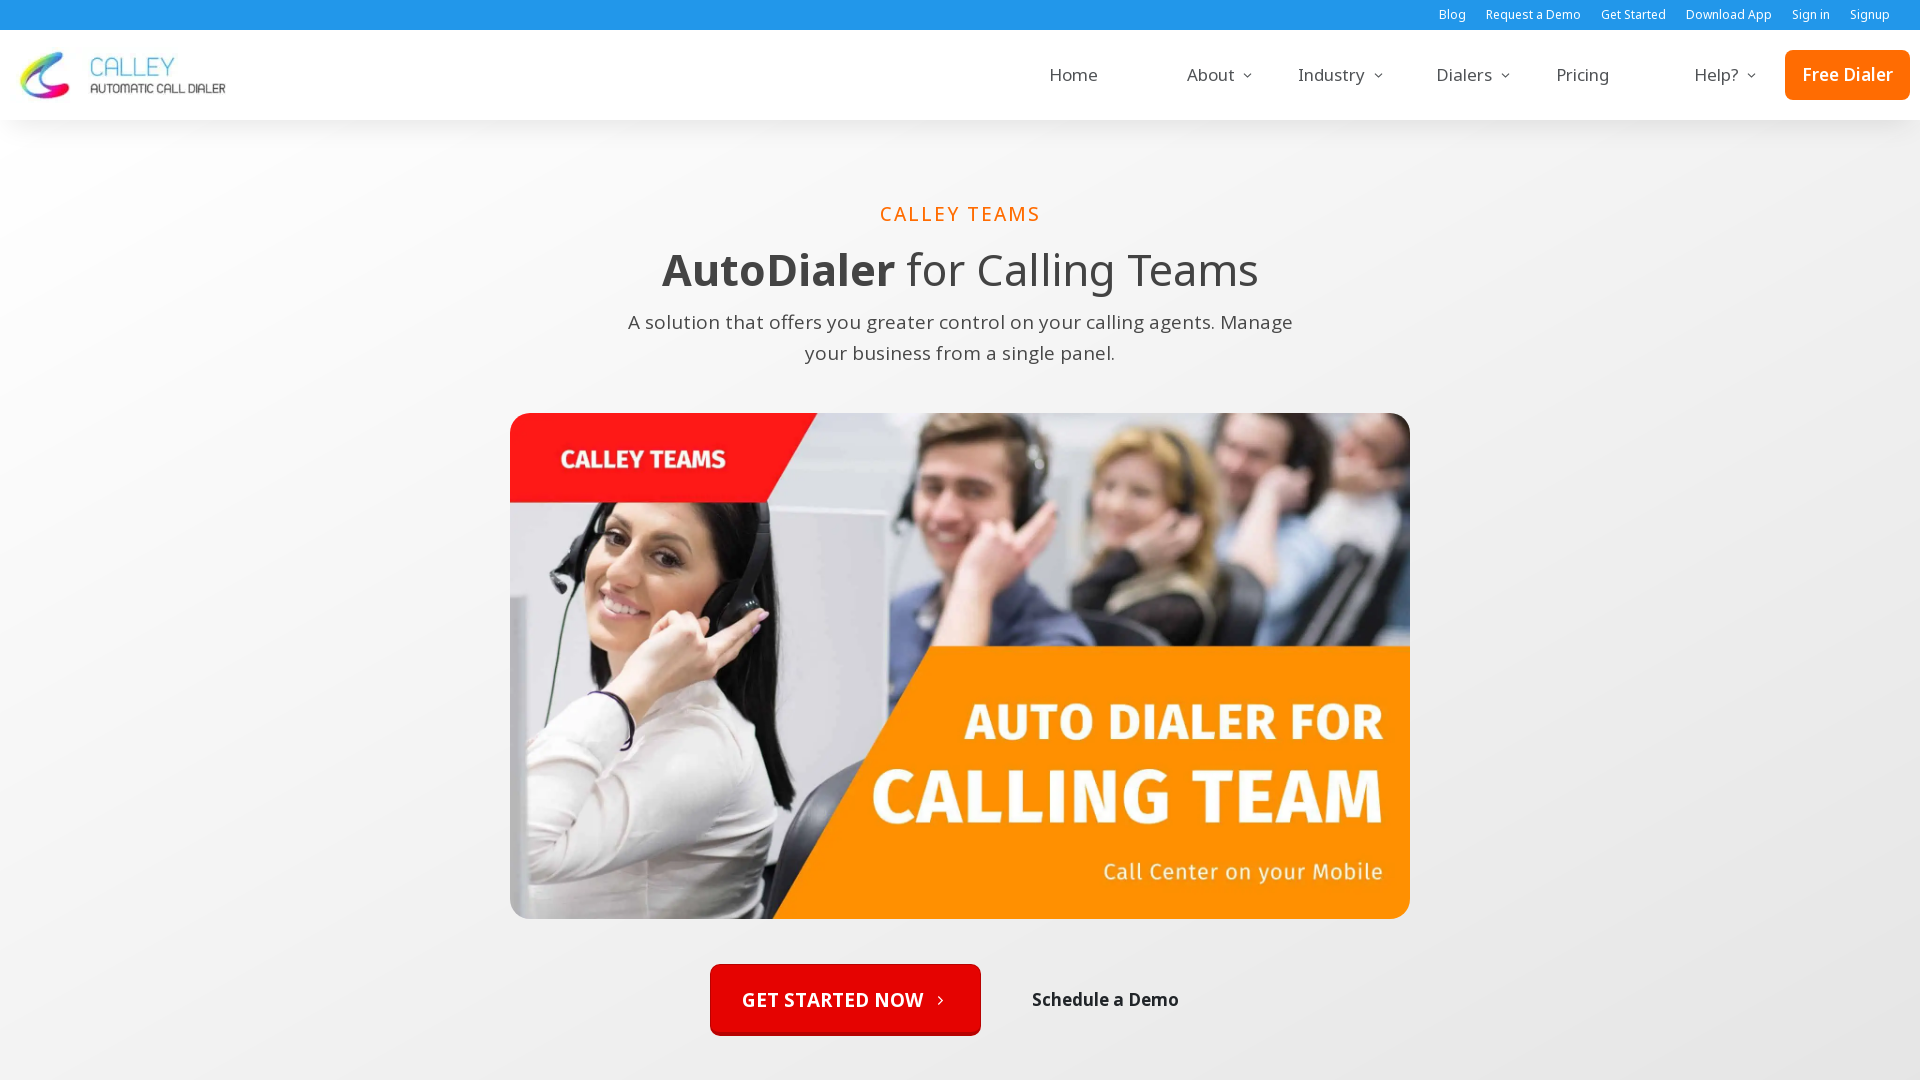

Waited for page to adjust to 1920x1080 viewport
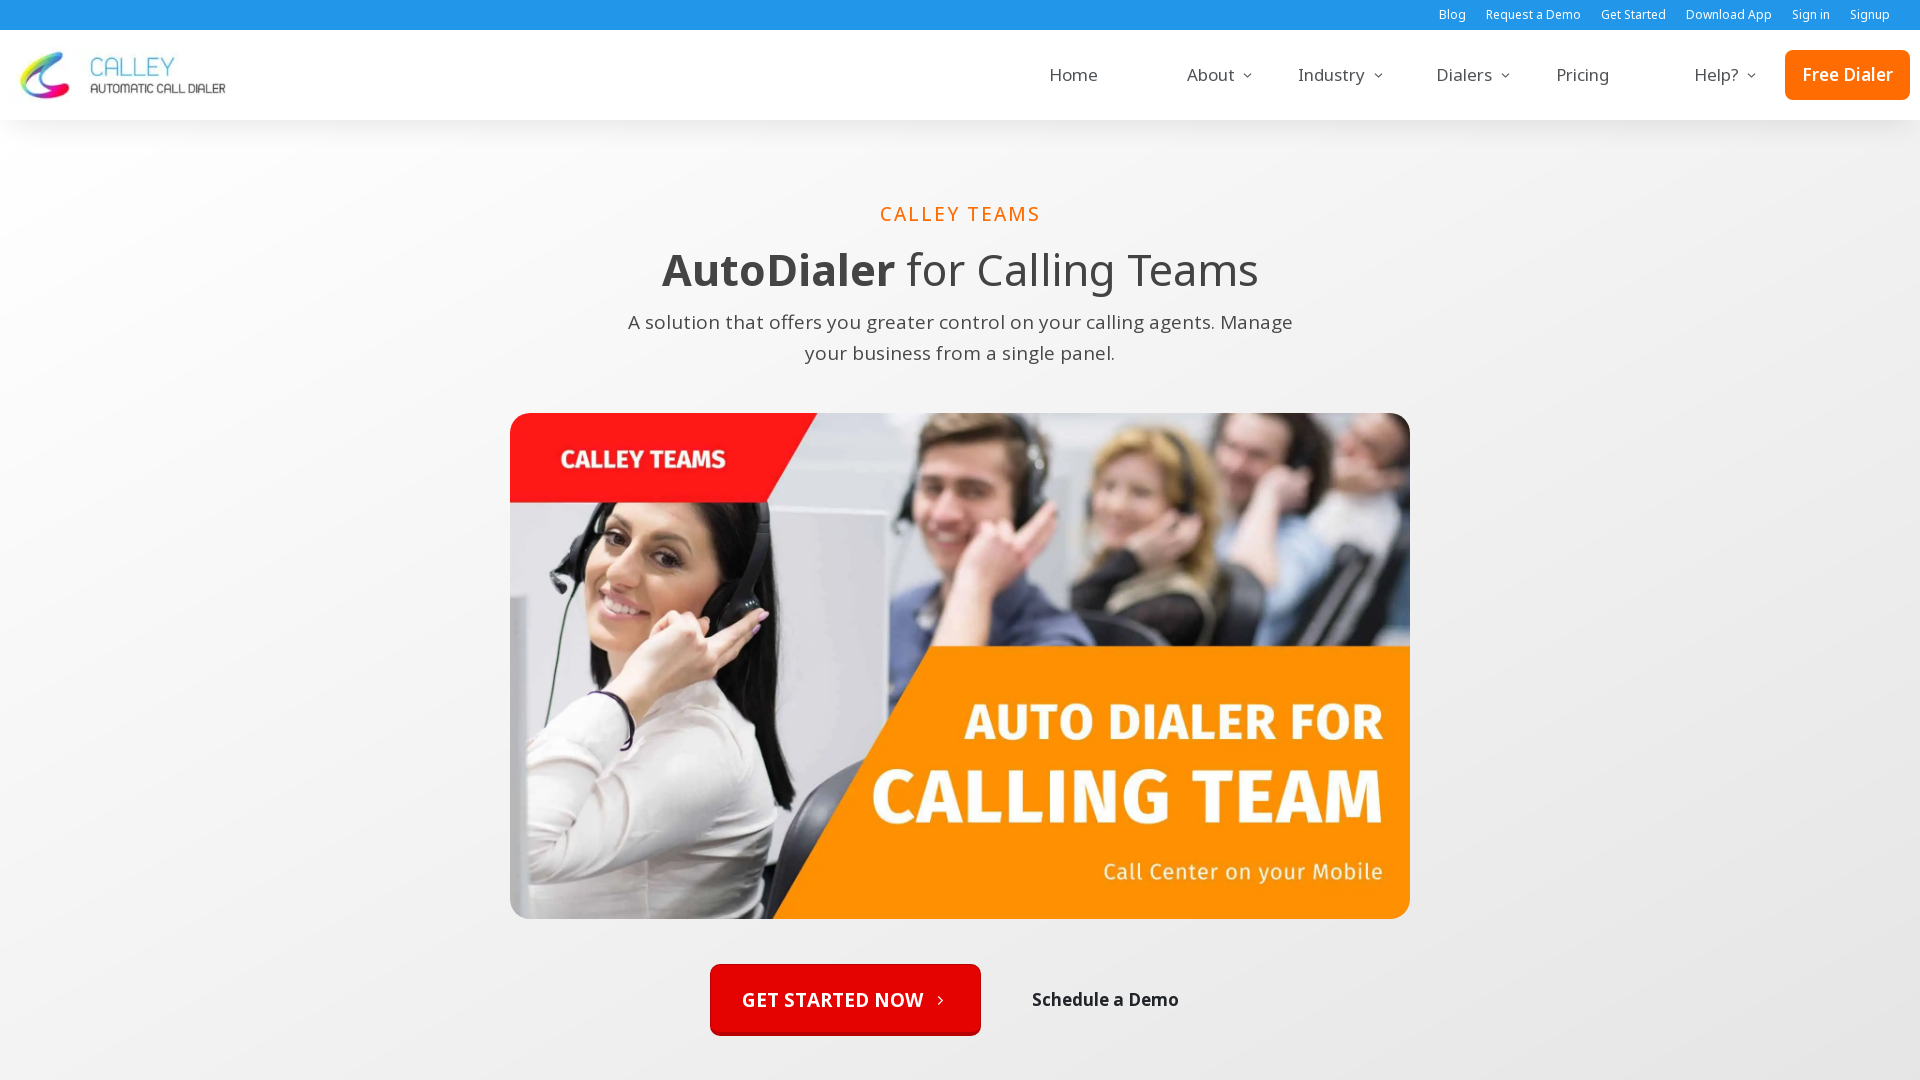

Set viewport to 1366x768
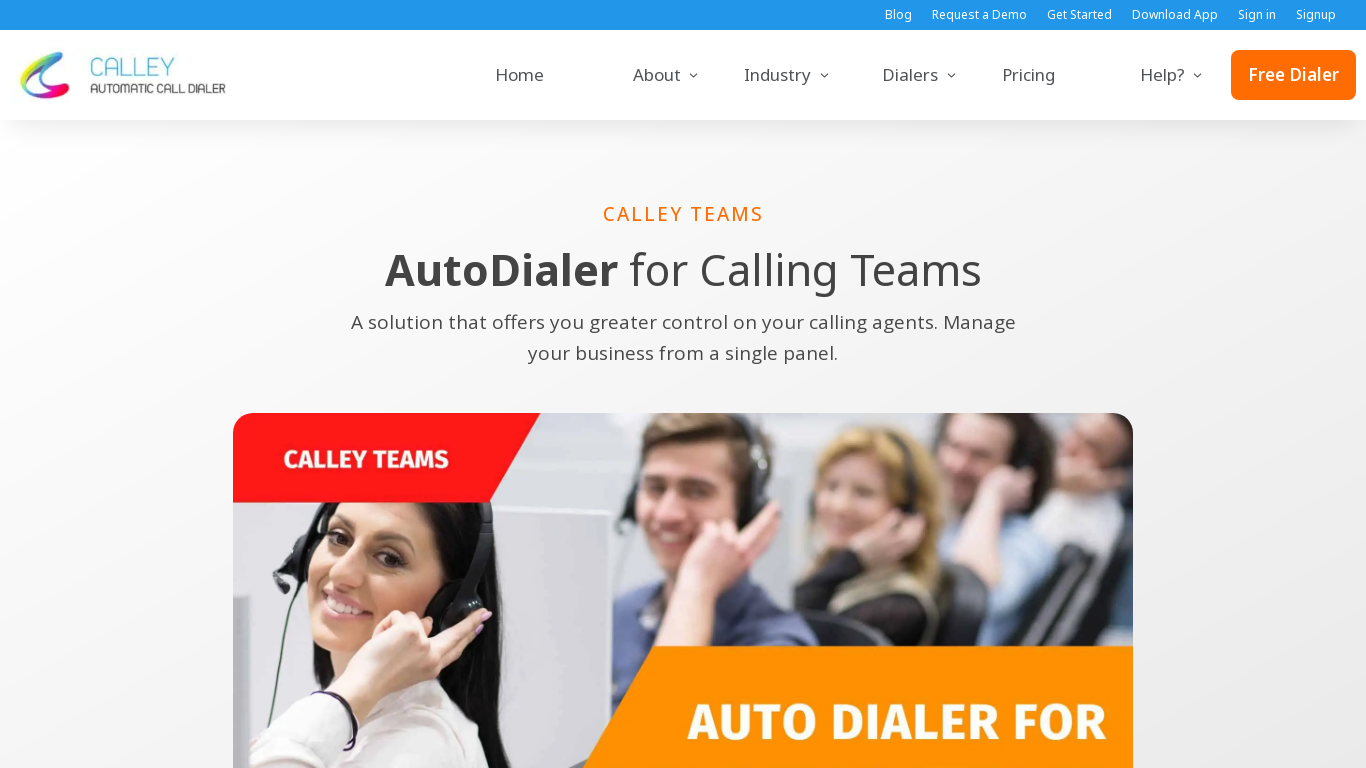

Waited for page to adjust to 1366x768 viewport
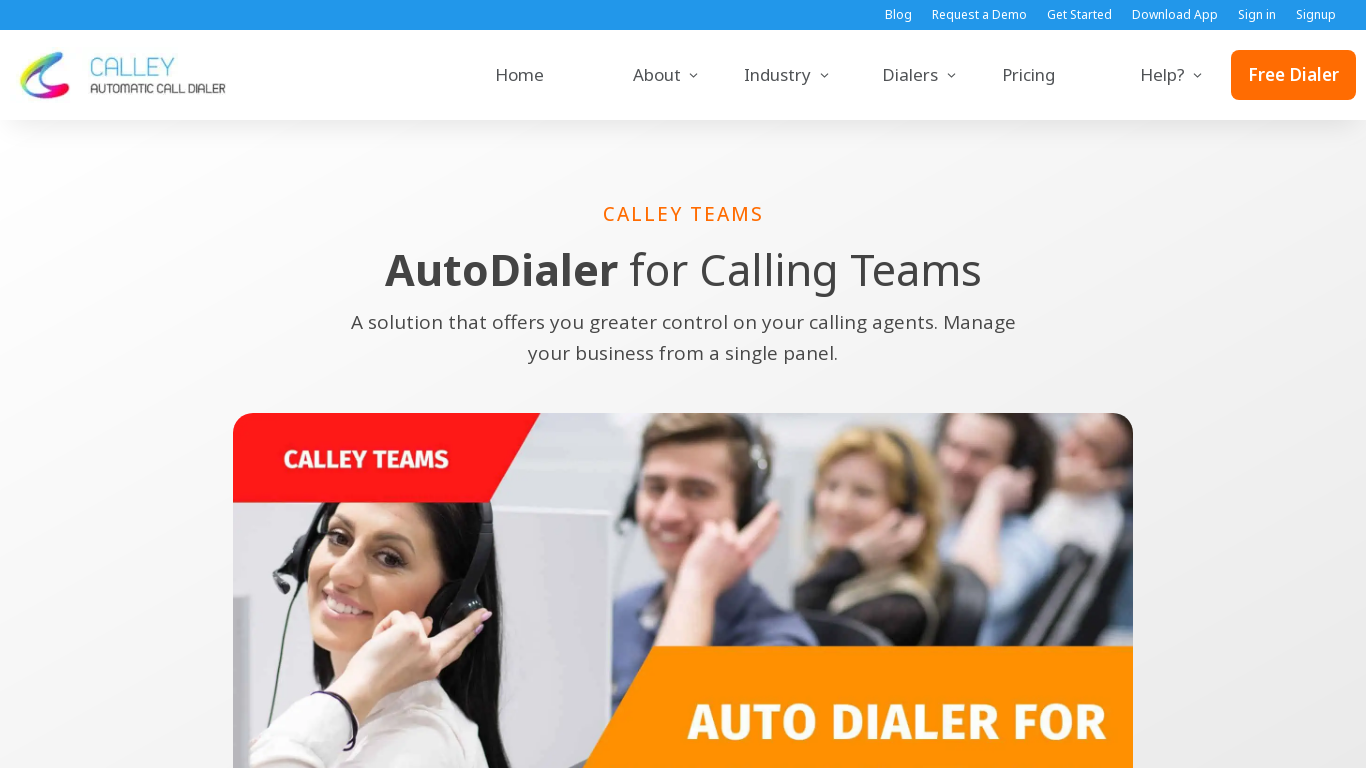

Set viewport to 1536x864
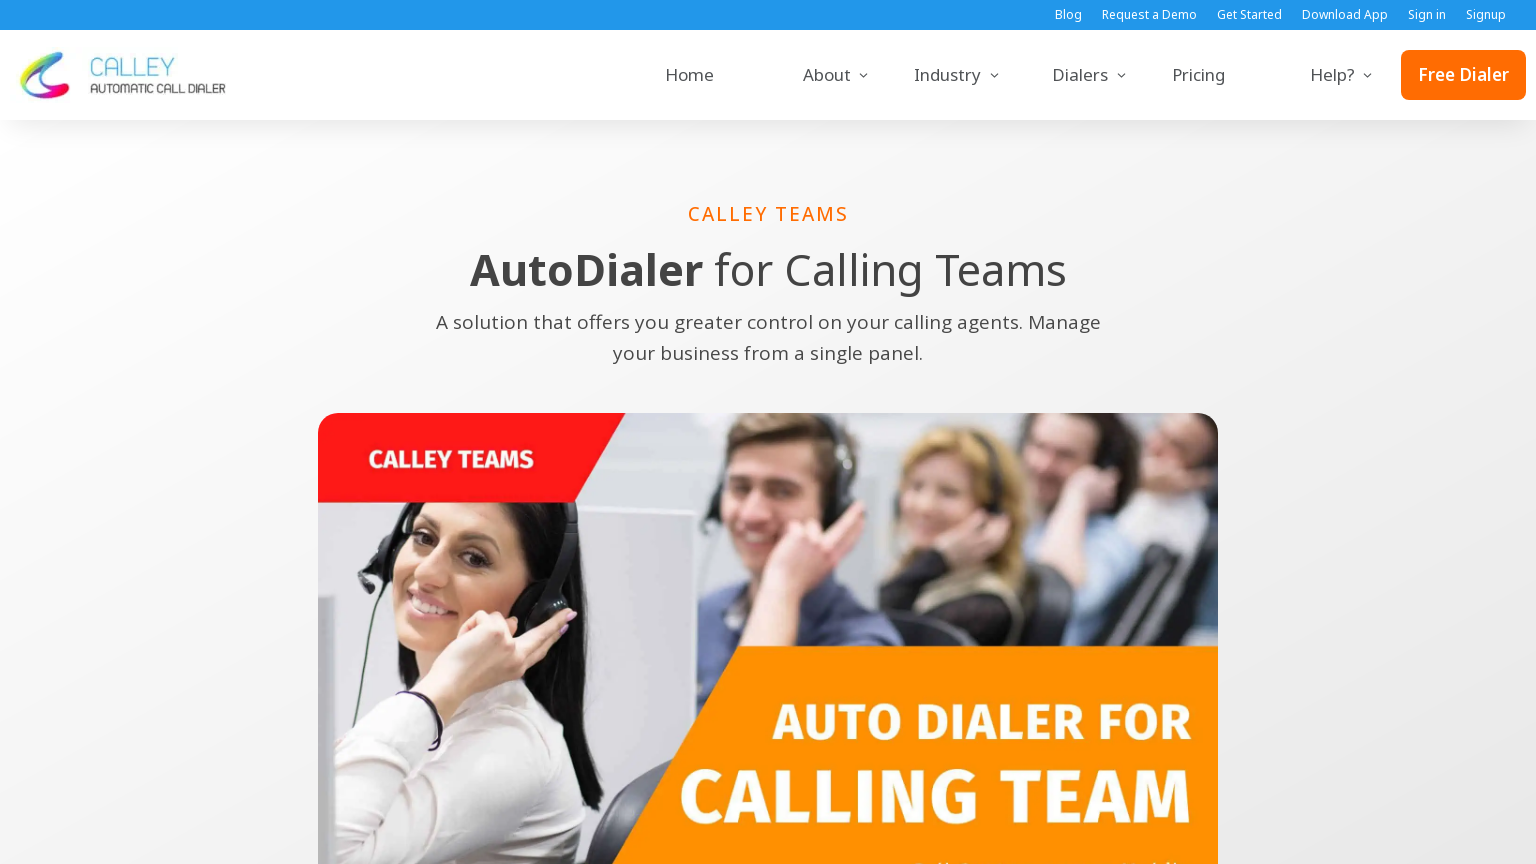

Waited for page to adjust to 1536x864 viewport
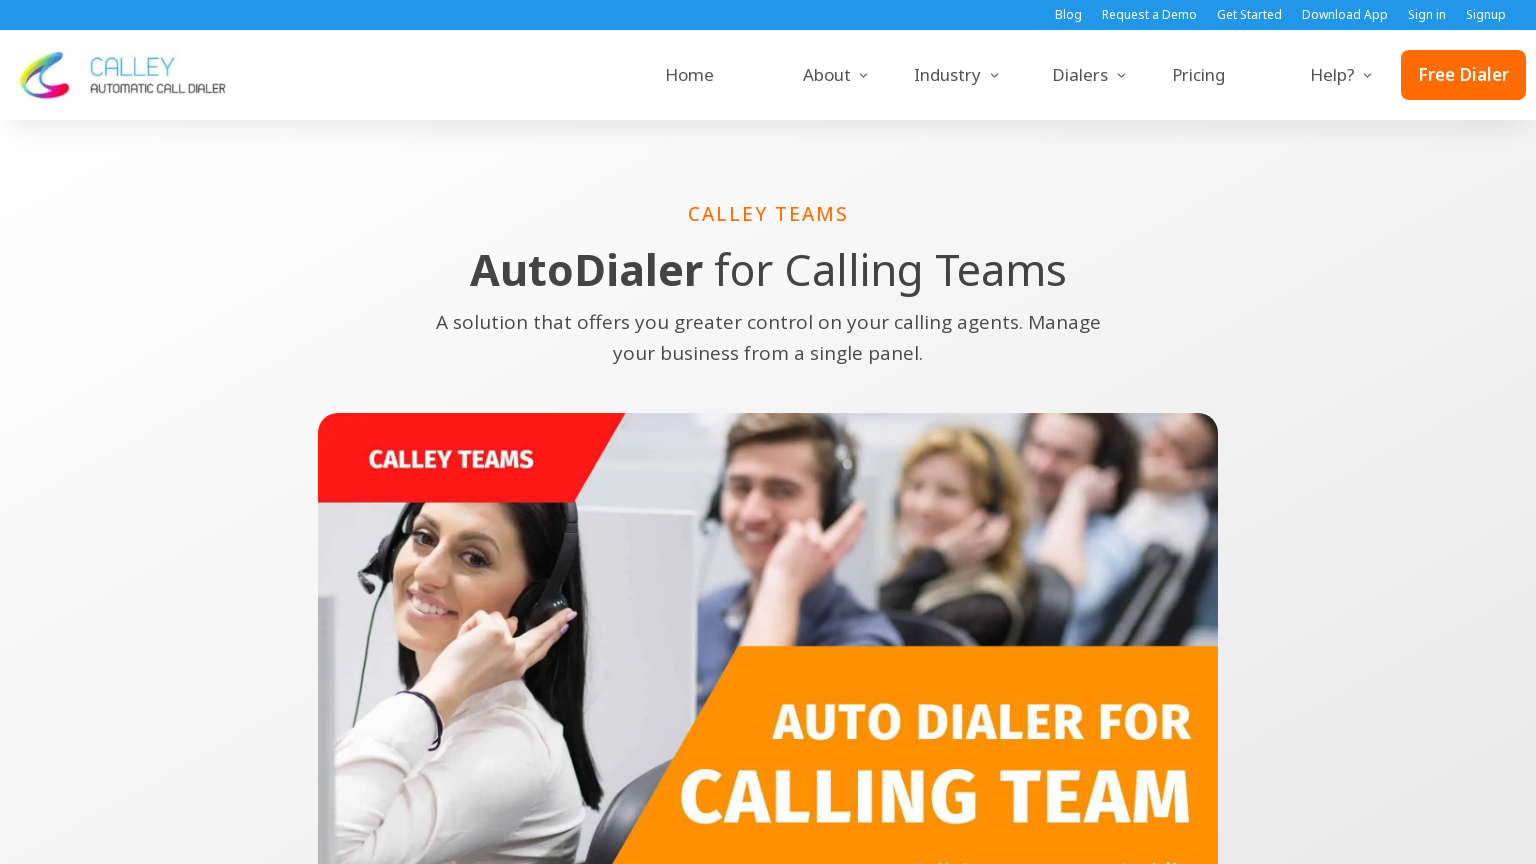

Navigated to https://www.getcalley.com/calley-pro-features/
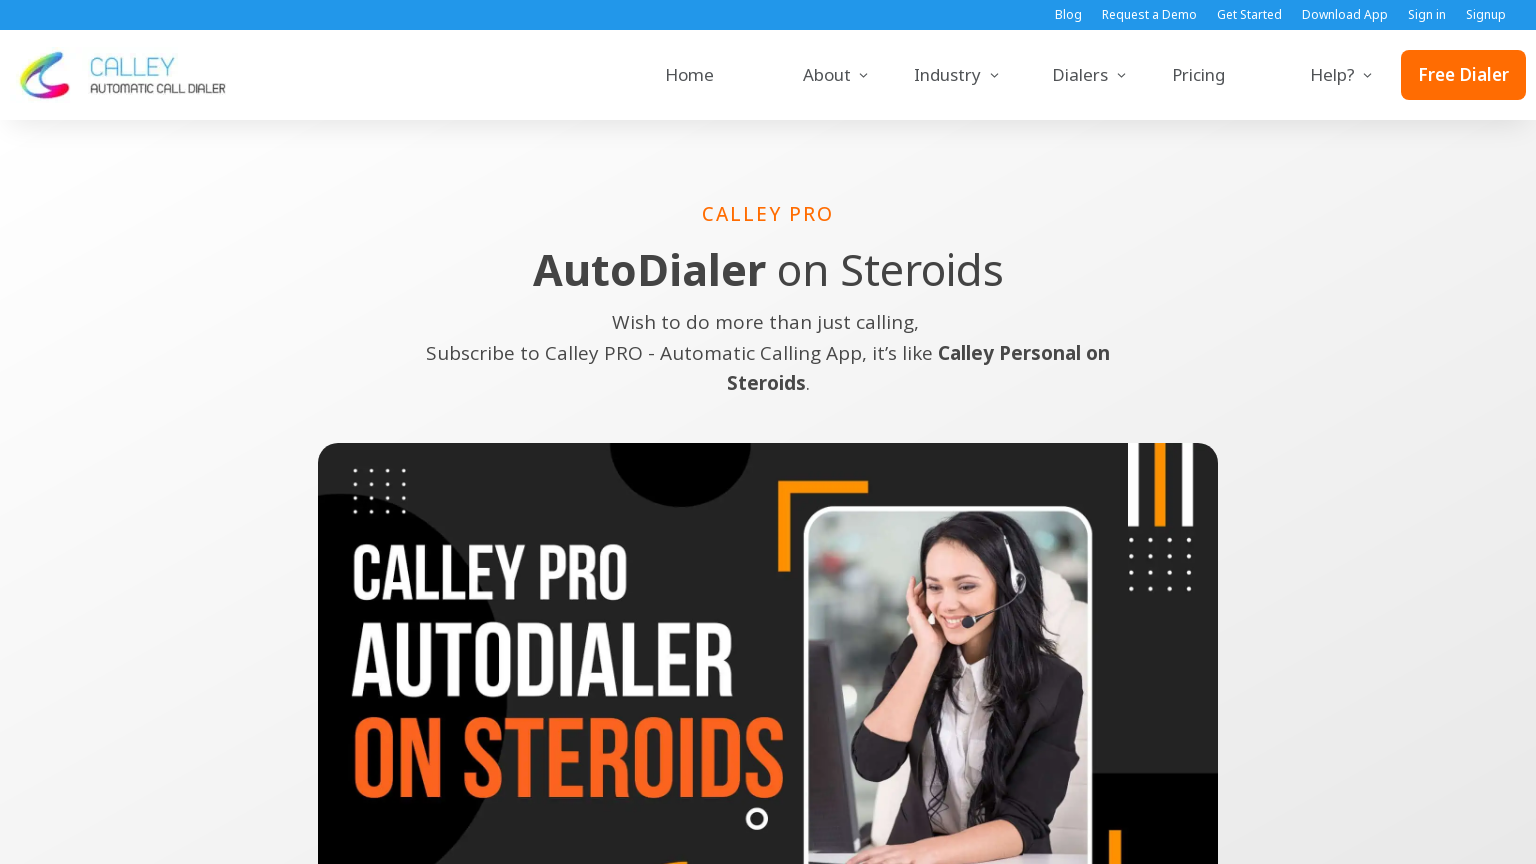

Set viewport to 1920x1080
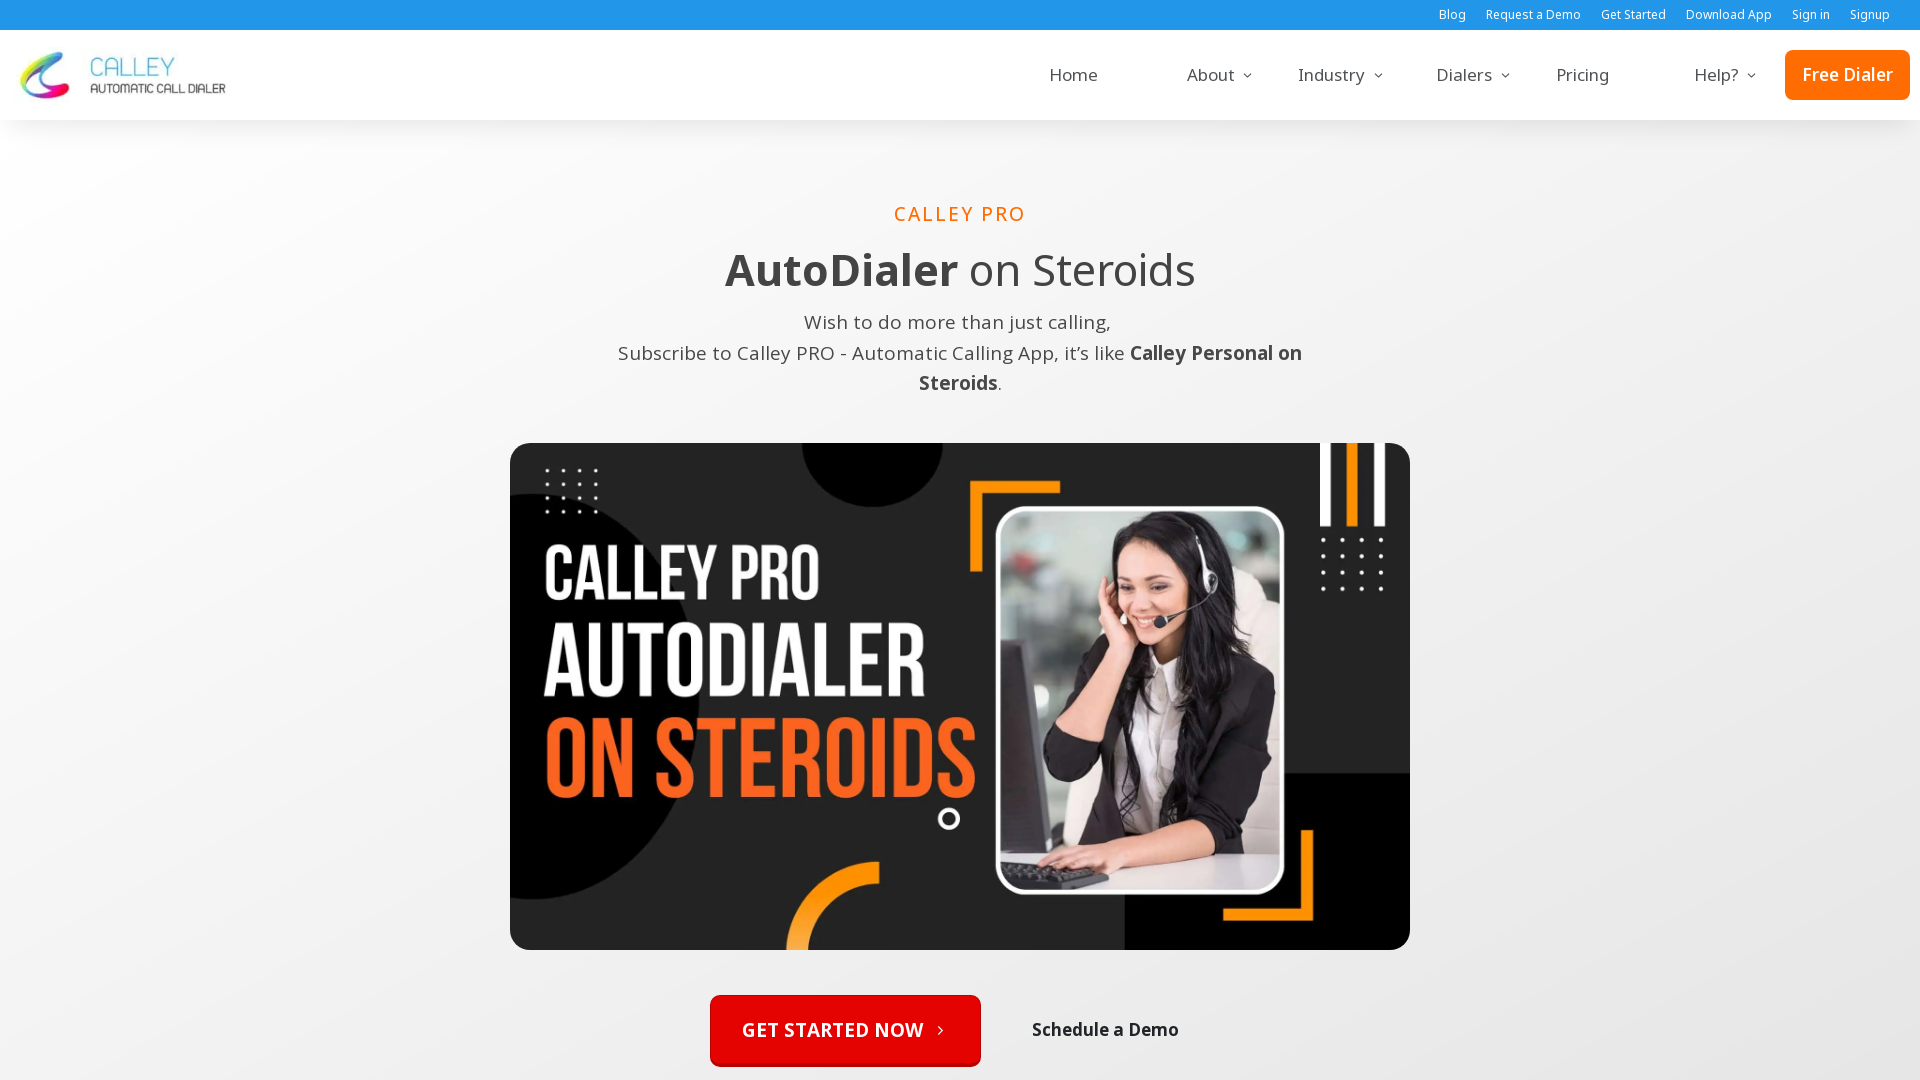

Waited for page to adjust to 1920x1080 viewport
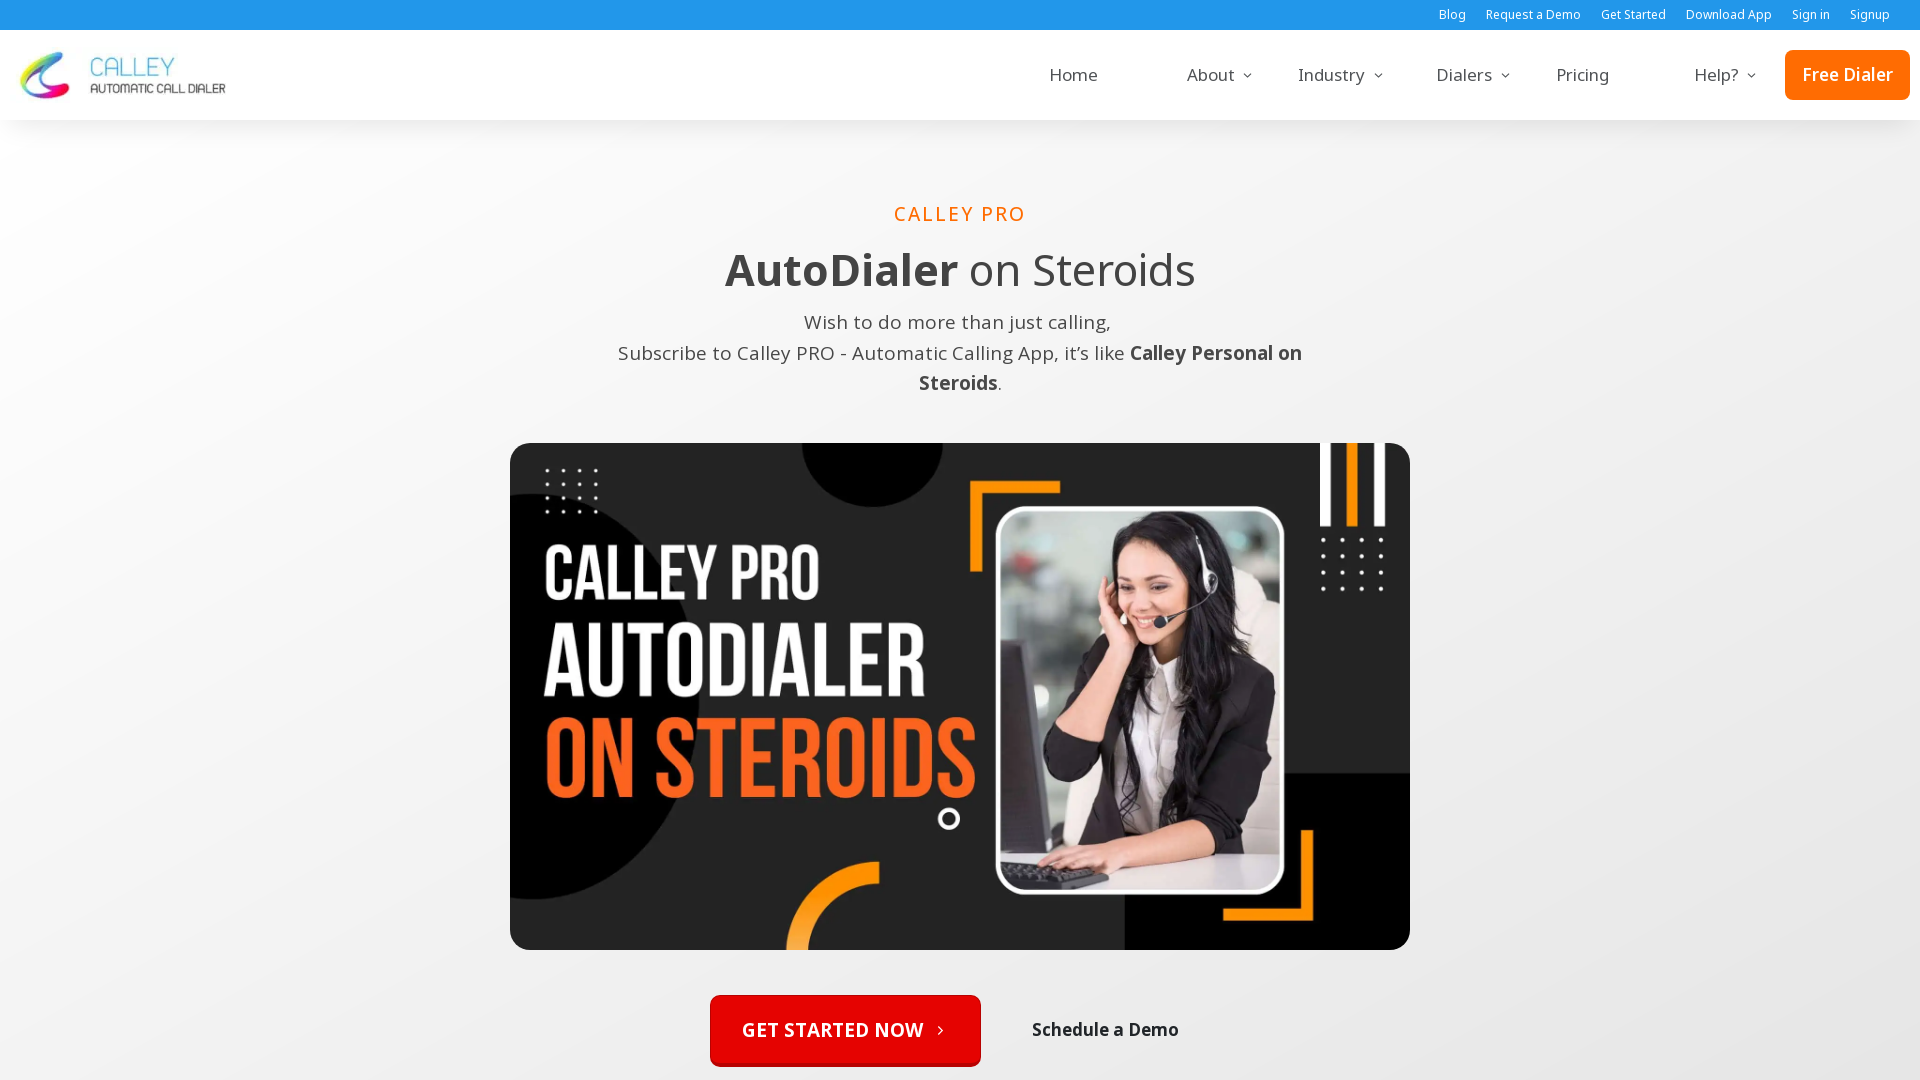

Set viewport to 1366x768
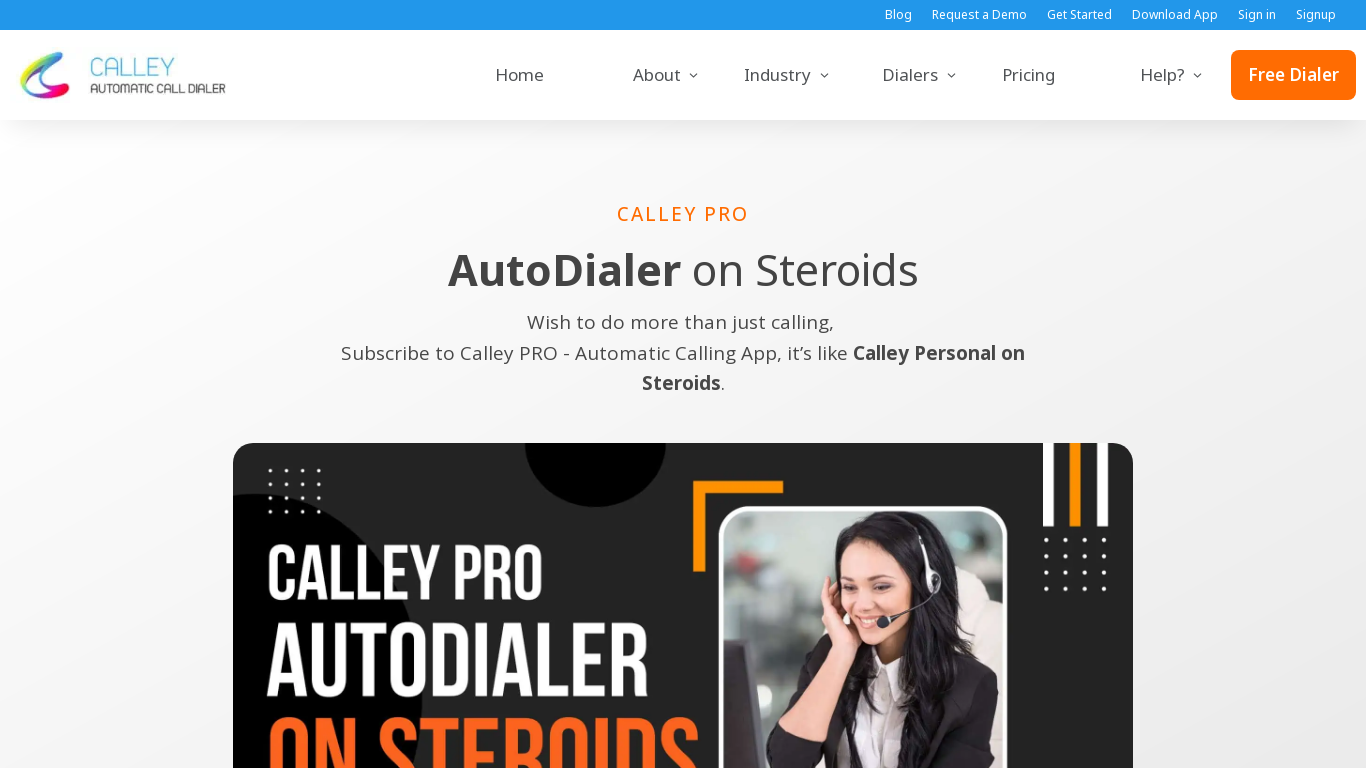

Waited for page to adjust to 1366x768 viewport
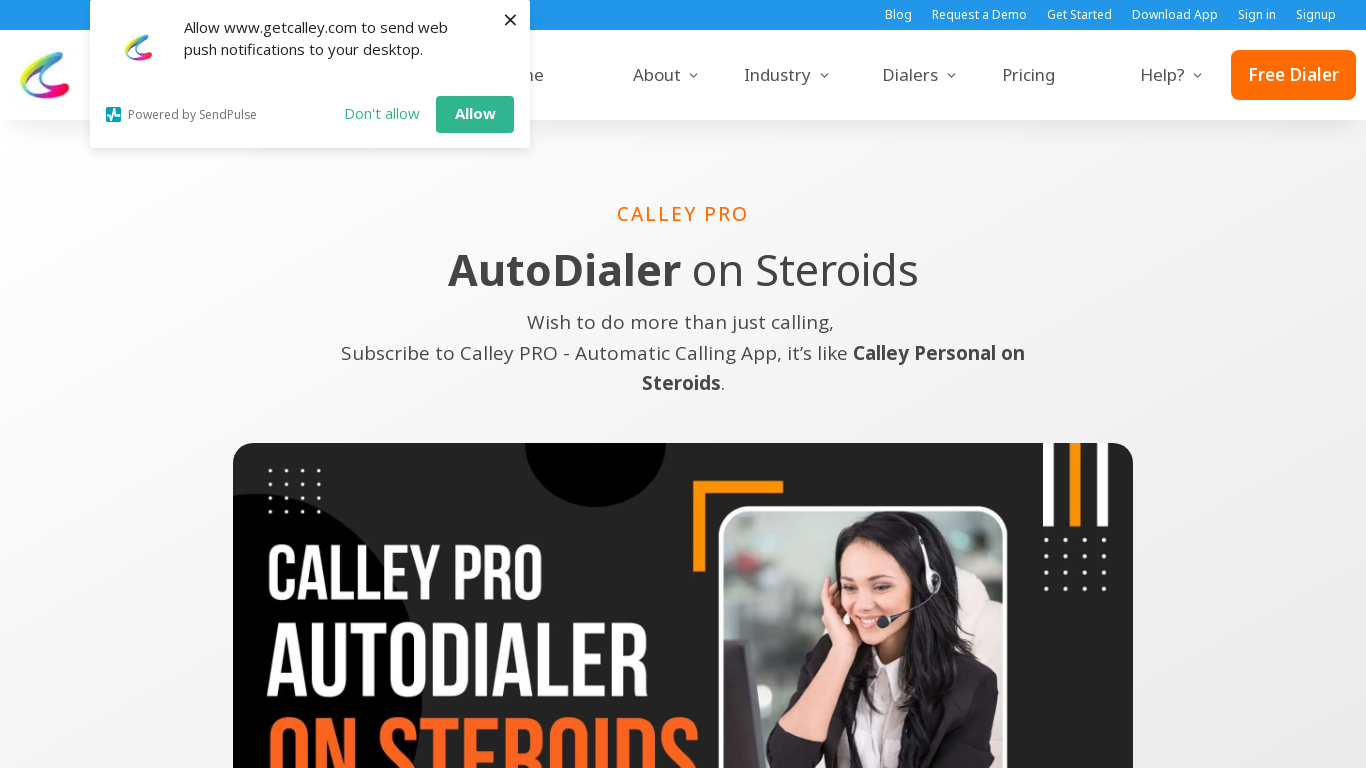

Set viewport to 1536x864
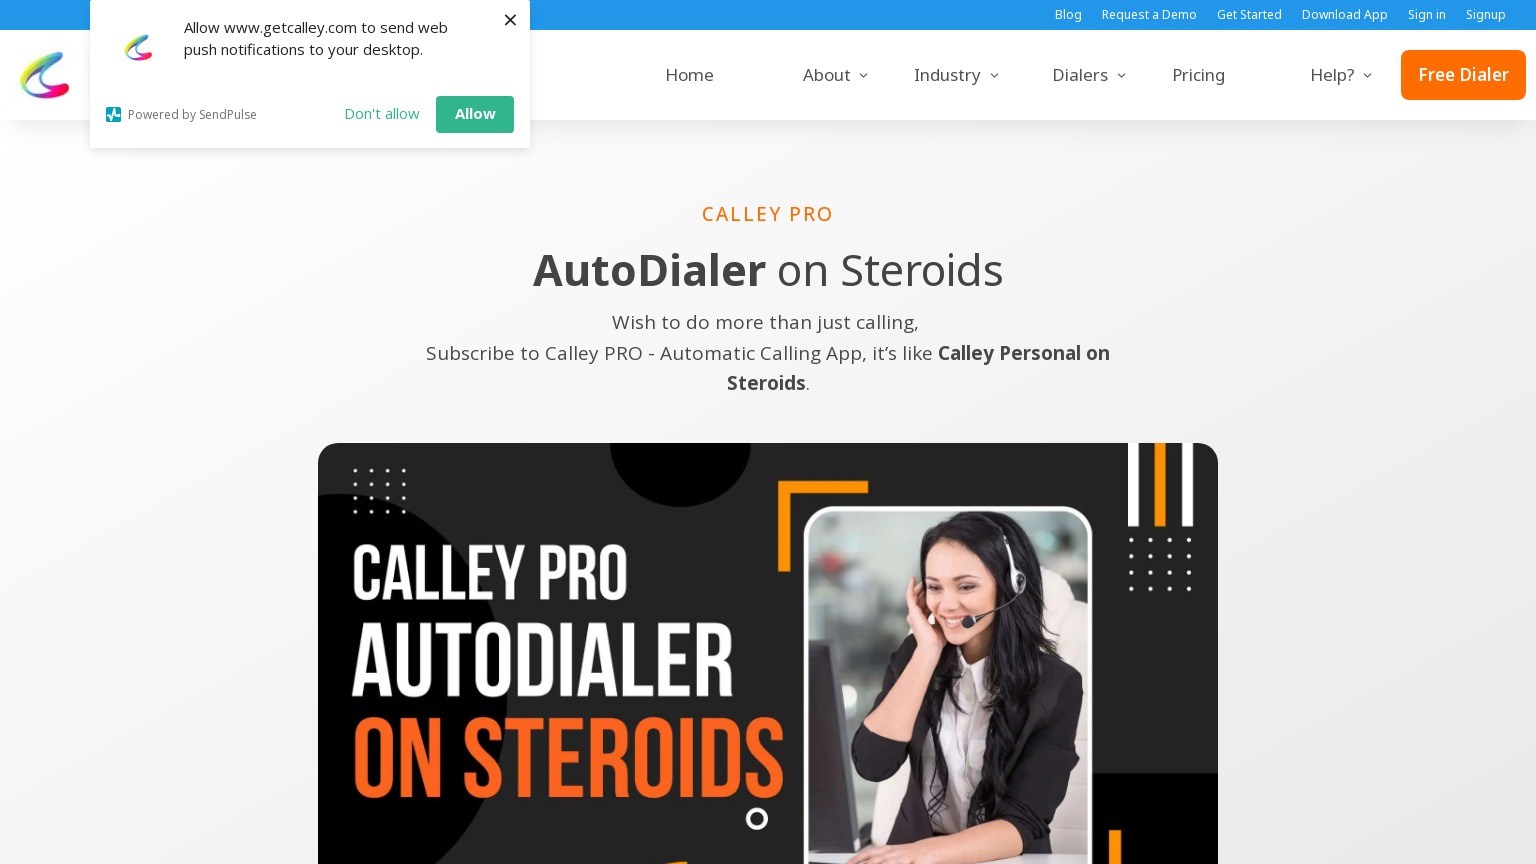

Waited for page to adjust to 1536x864 viewport
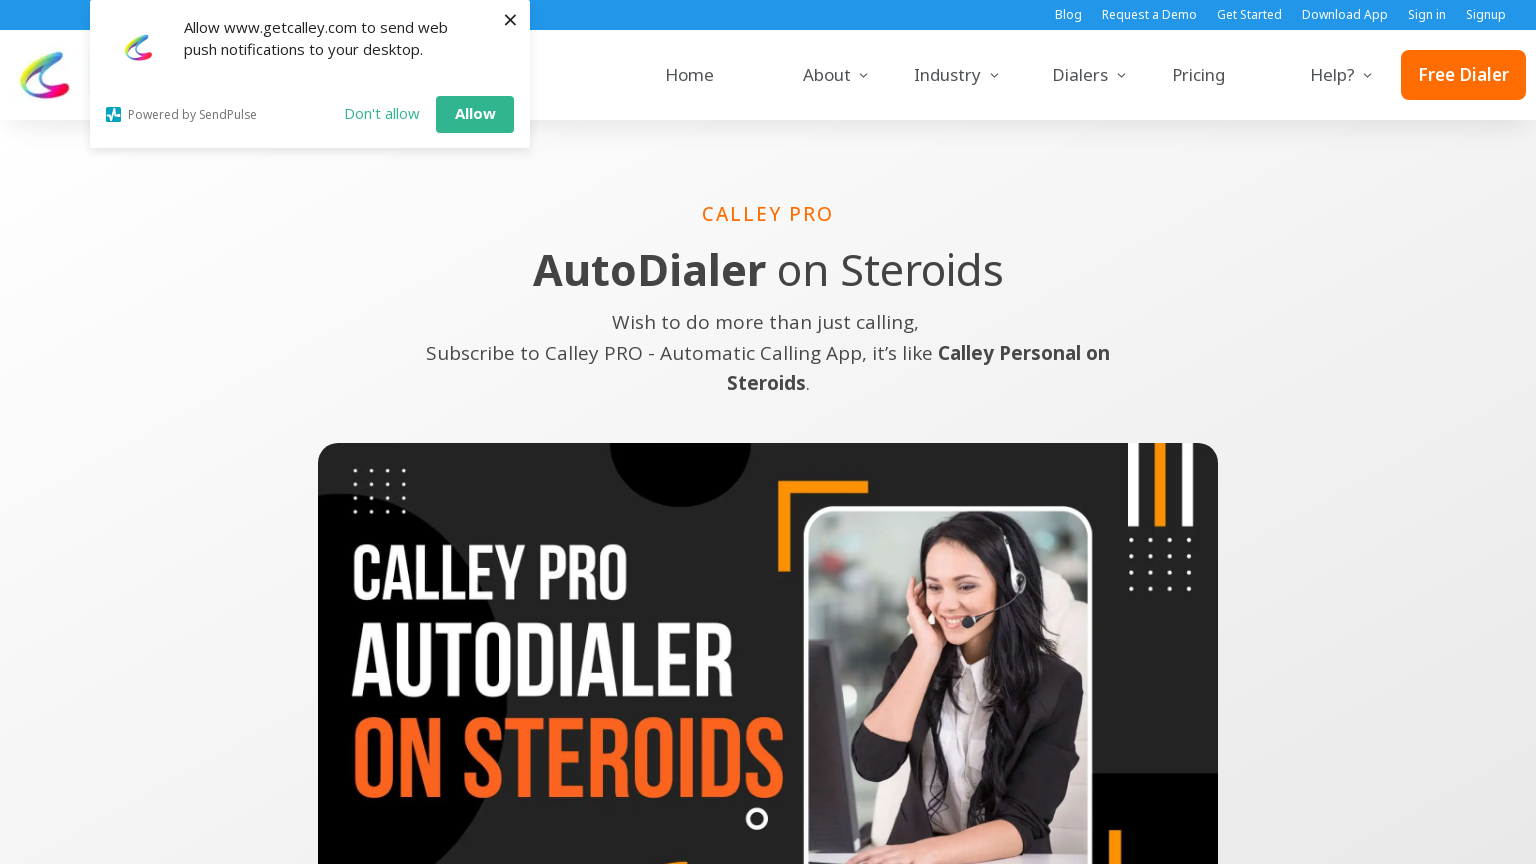

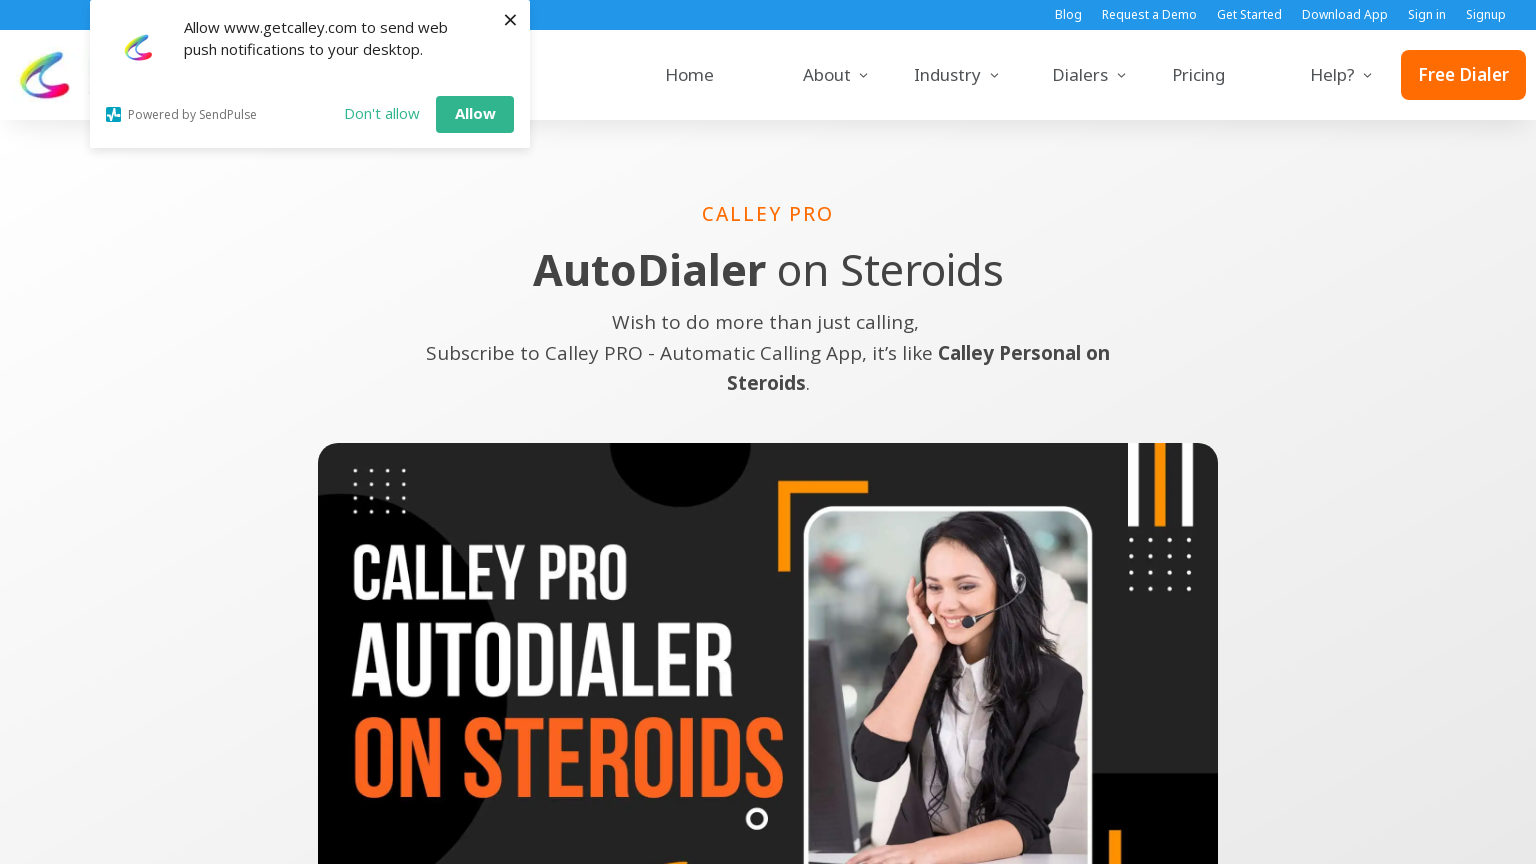